Tests a personal notes application by adding 10 notes with title and content, then performing a search by title.

Starting URL: https://material.playwrightvn.com/

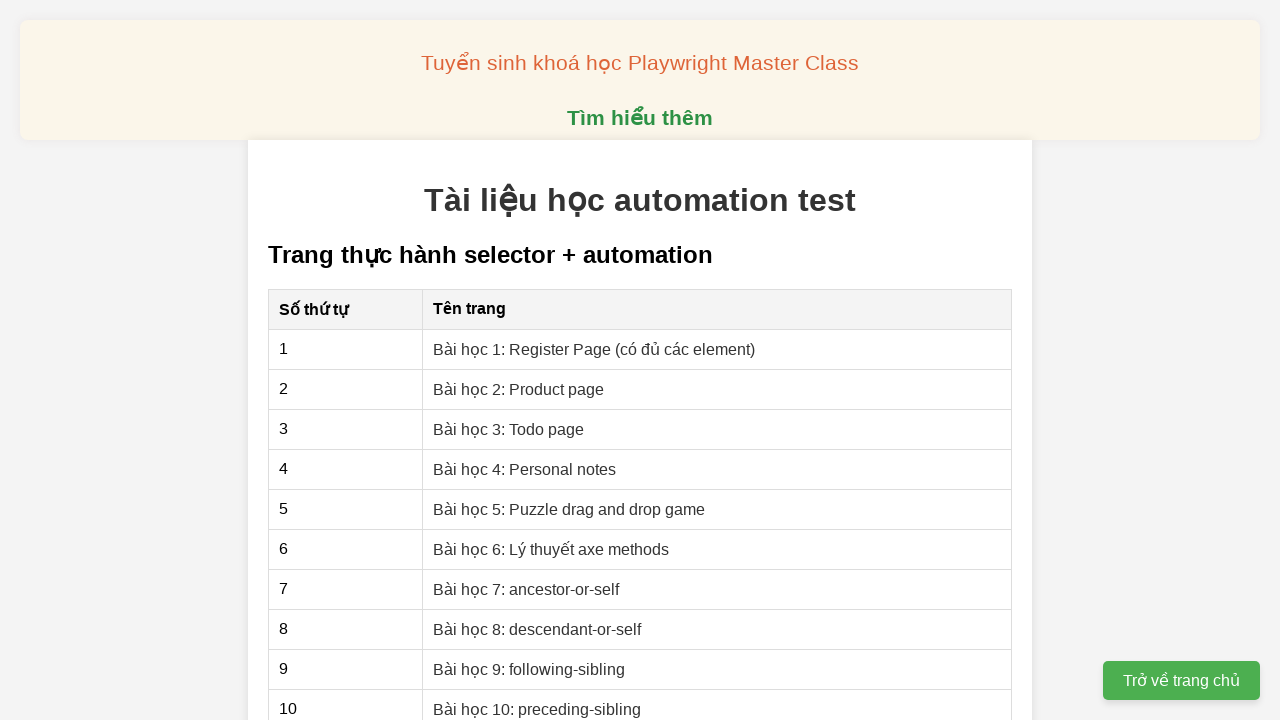

Clicked on personal notes link to navigate to the application at (525, 469) on xpath=//a[@href="04-xpath-personal-notes.html"]
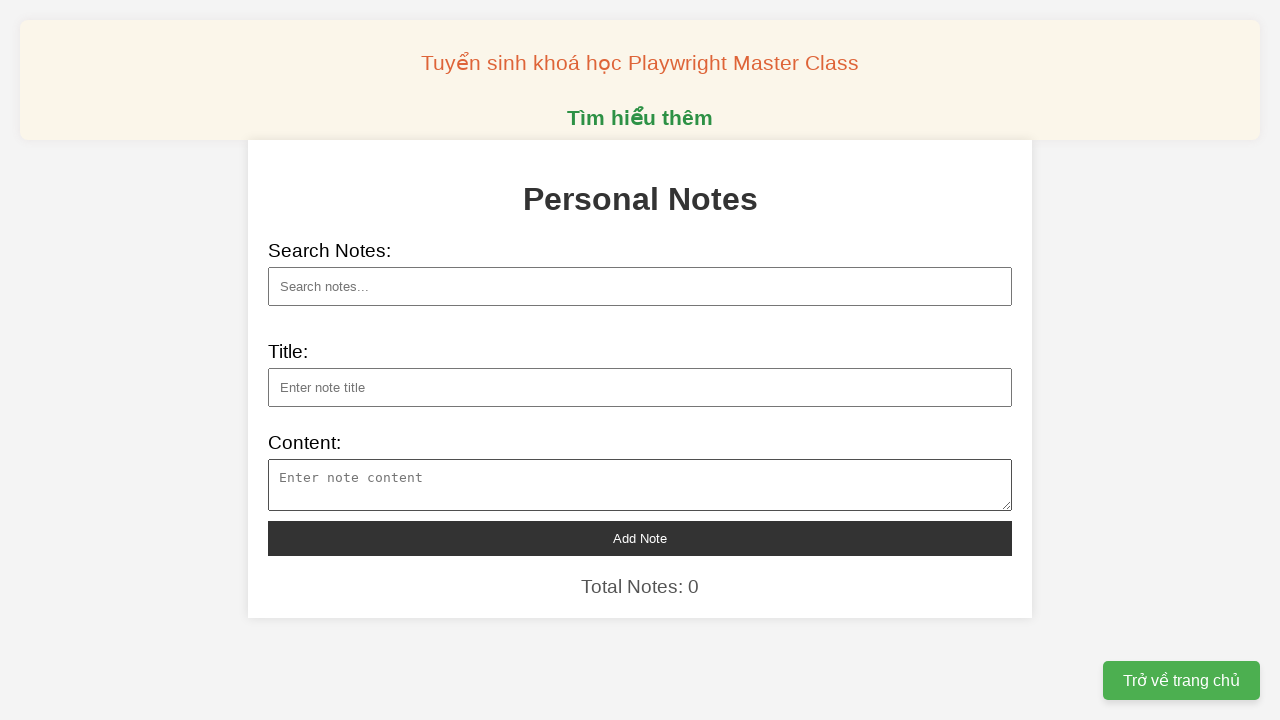

Filled note title field with 'Note 1' on xpath=//input[@id="note-title"]
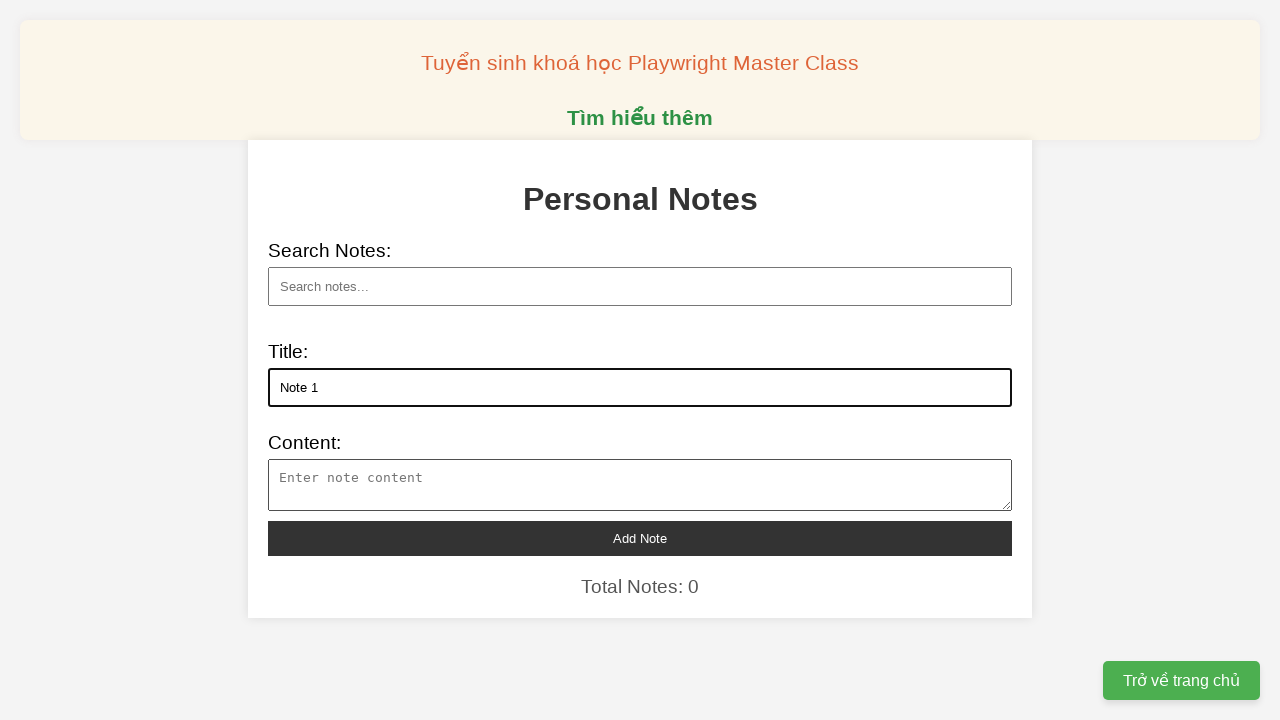

Filled note content field with 'Content 1' on xpath=//textarea[@id="note-content"]
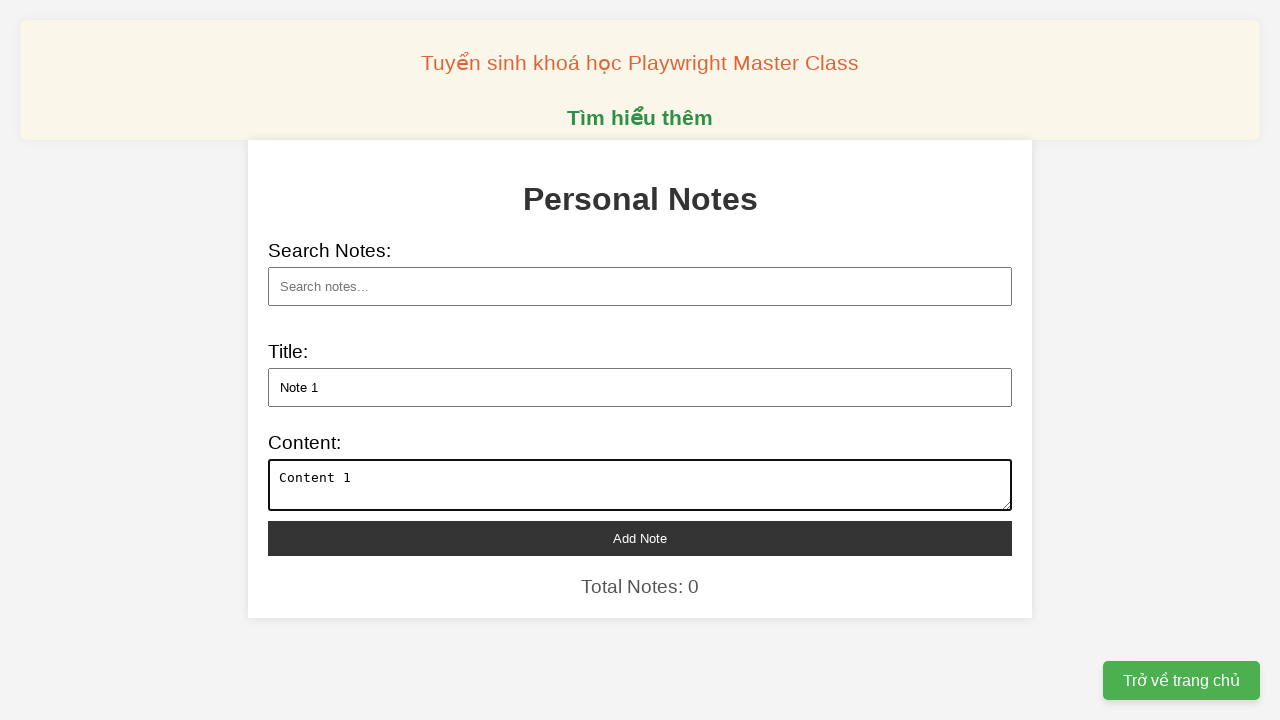

Clicked add note button to save 'Note 1' at (640, 538) on xpath=//button[@id="add-note"]
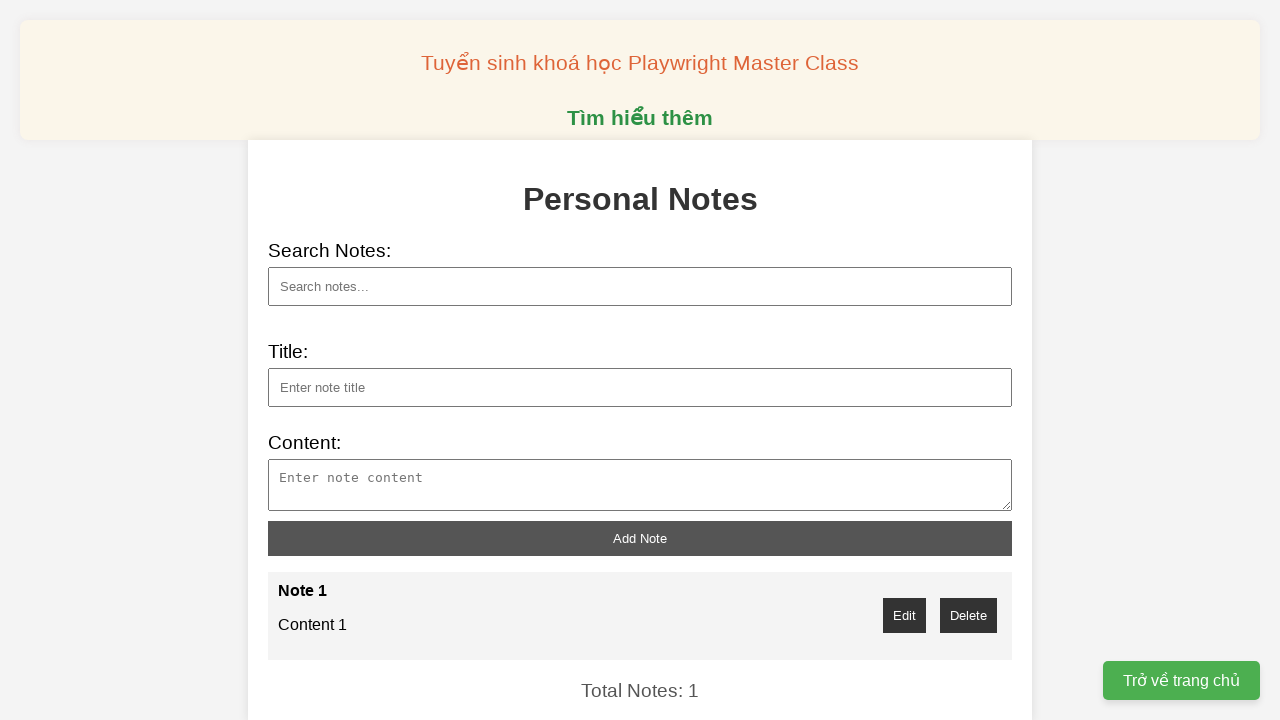

Waited 100ms for note to be added
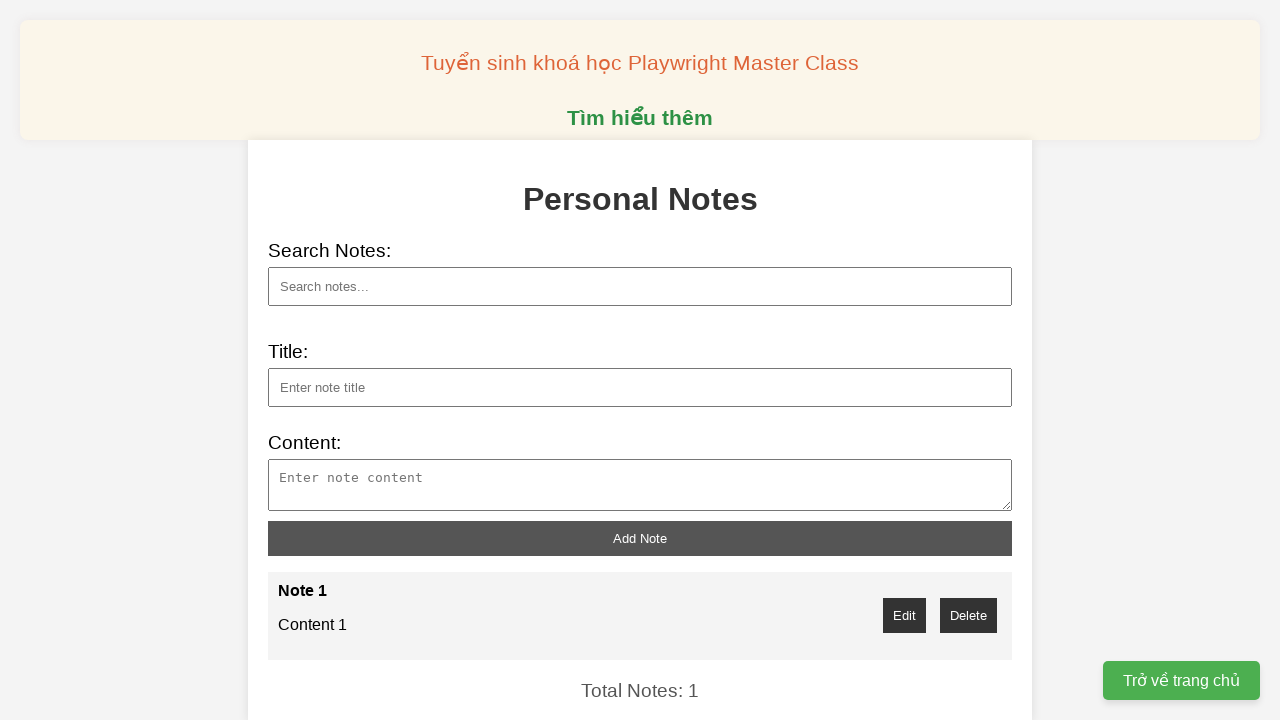

Filled note title field with 'Note 2' on xpath=//input[@id="note-title"]
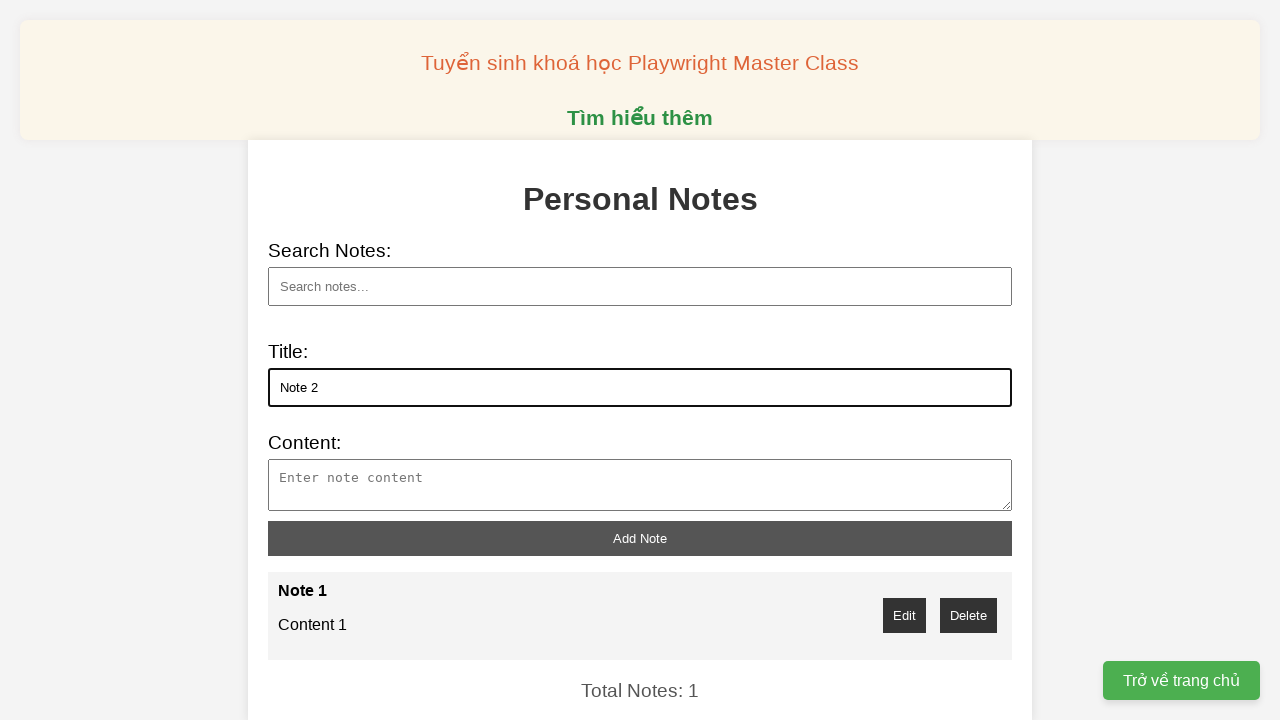

Filled note content field with 'Content 2' on xpath=//textarea[@id="note-content"]
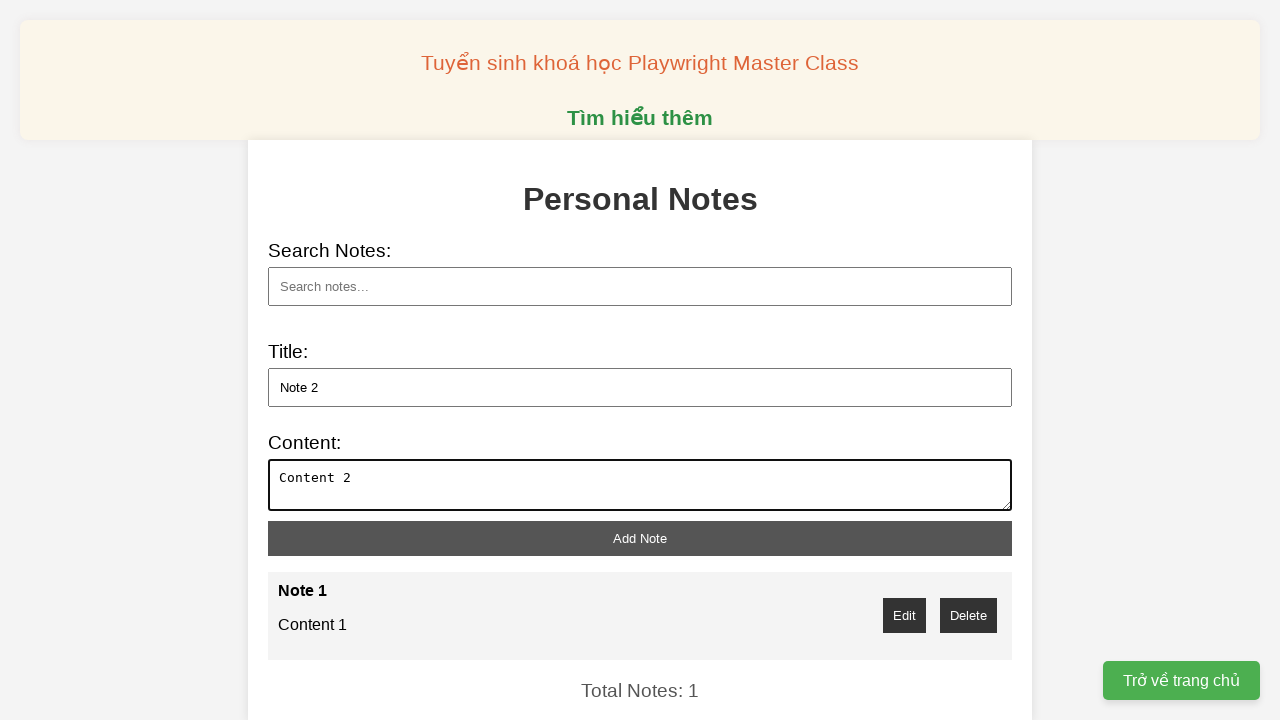

Clicked add note button to save 'Note 2' at (640, 538) on xpath=//button[@id="add-note"]
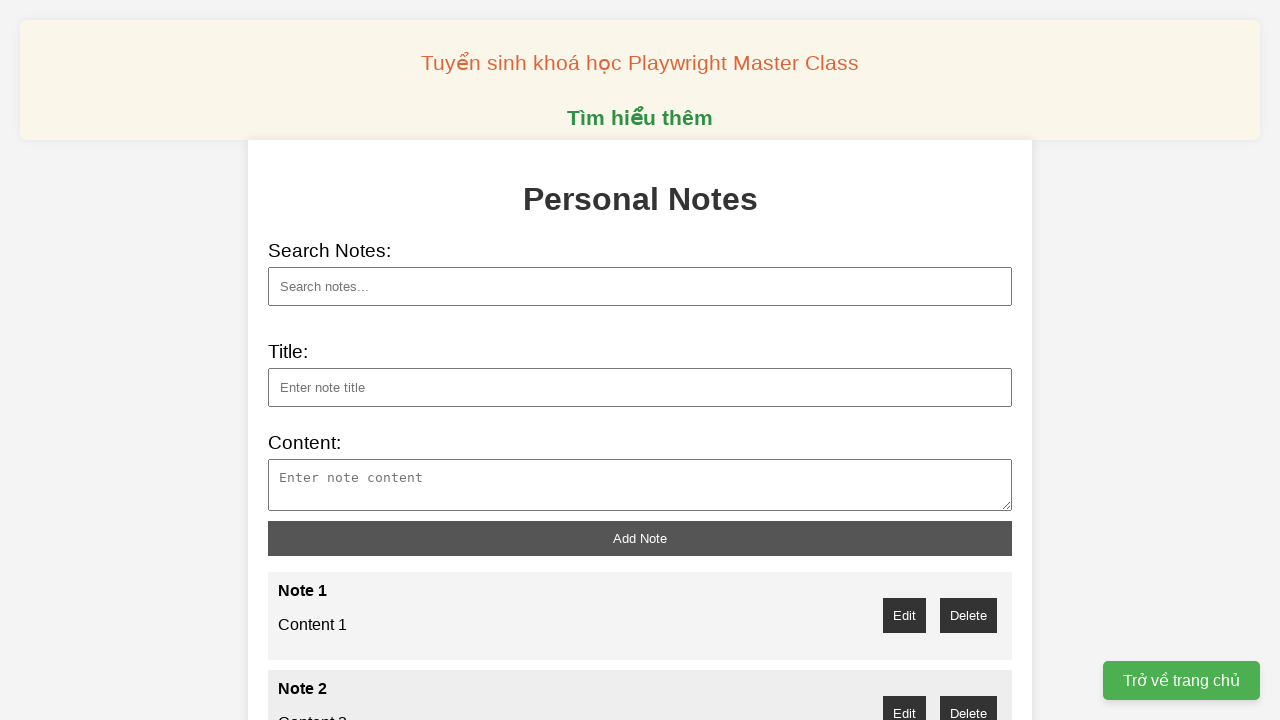

Waited 100ms for note to be added
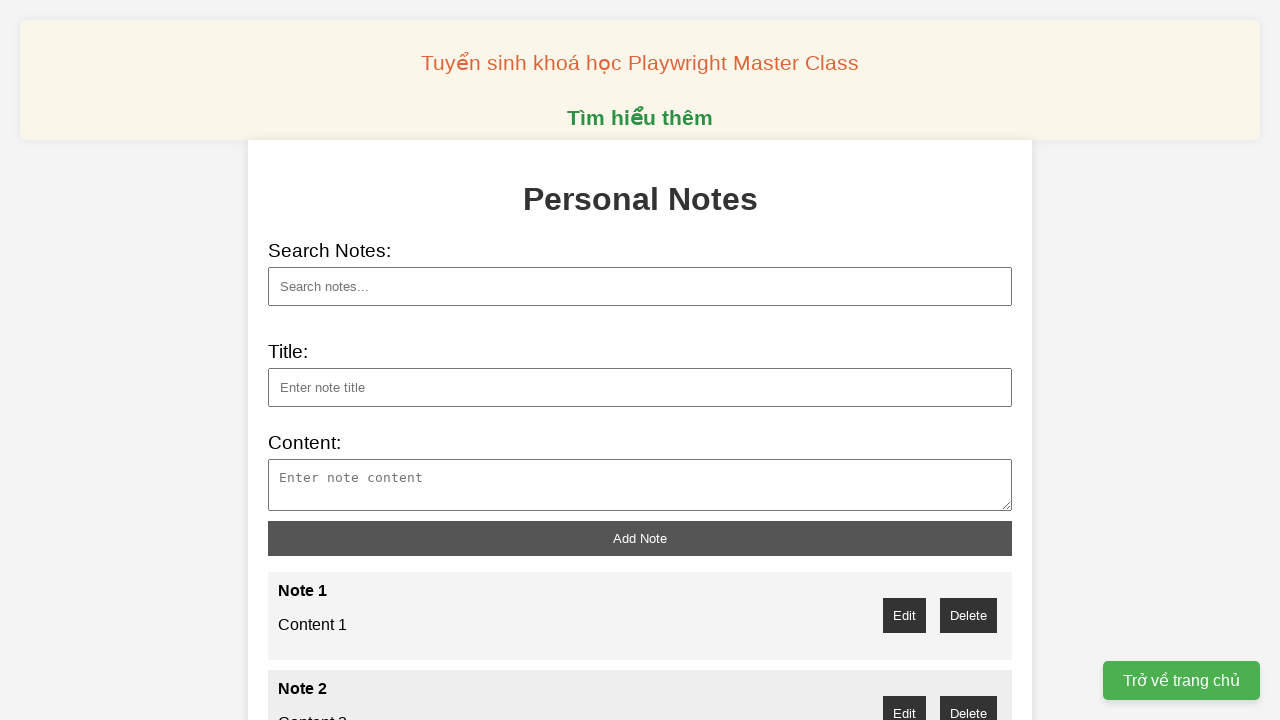

Filled note title field with 'Note 3' on xpath=//input[@id="note-title"]
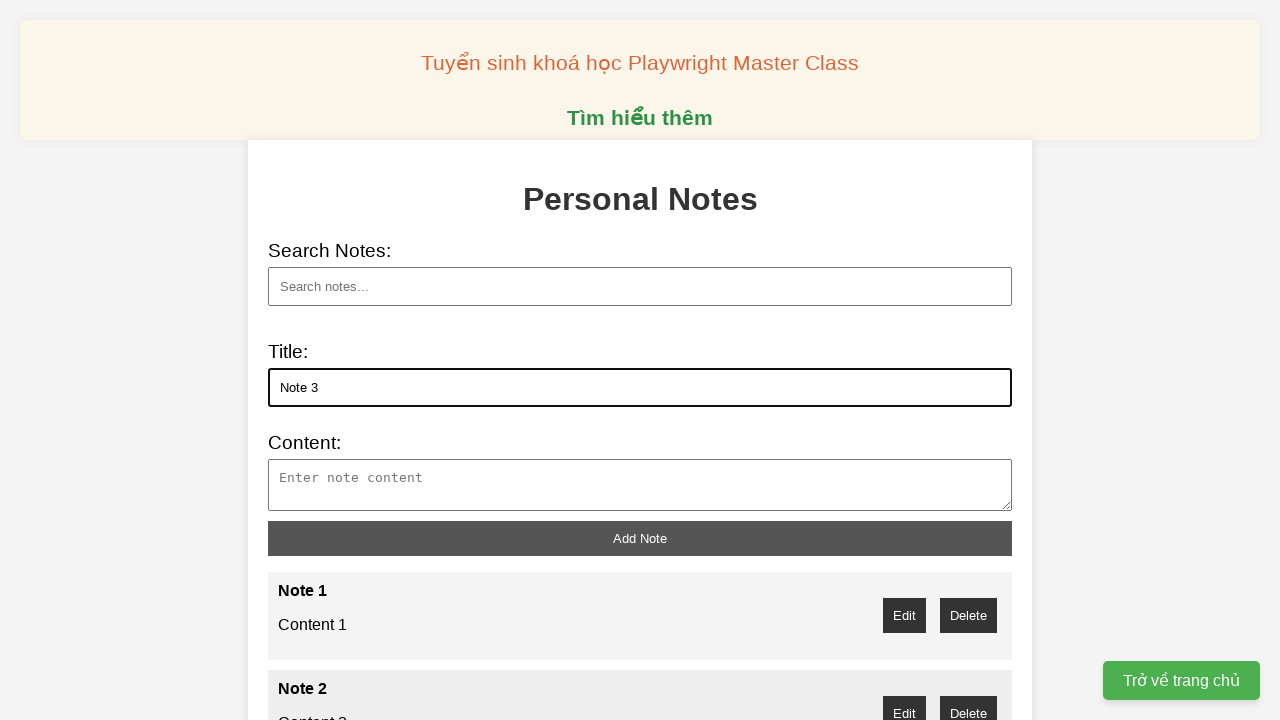

Filled note content field with 'Content 3' on xpath=//textarea[@id="note-content"]
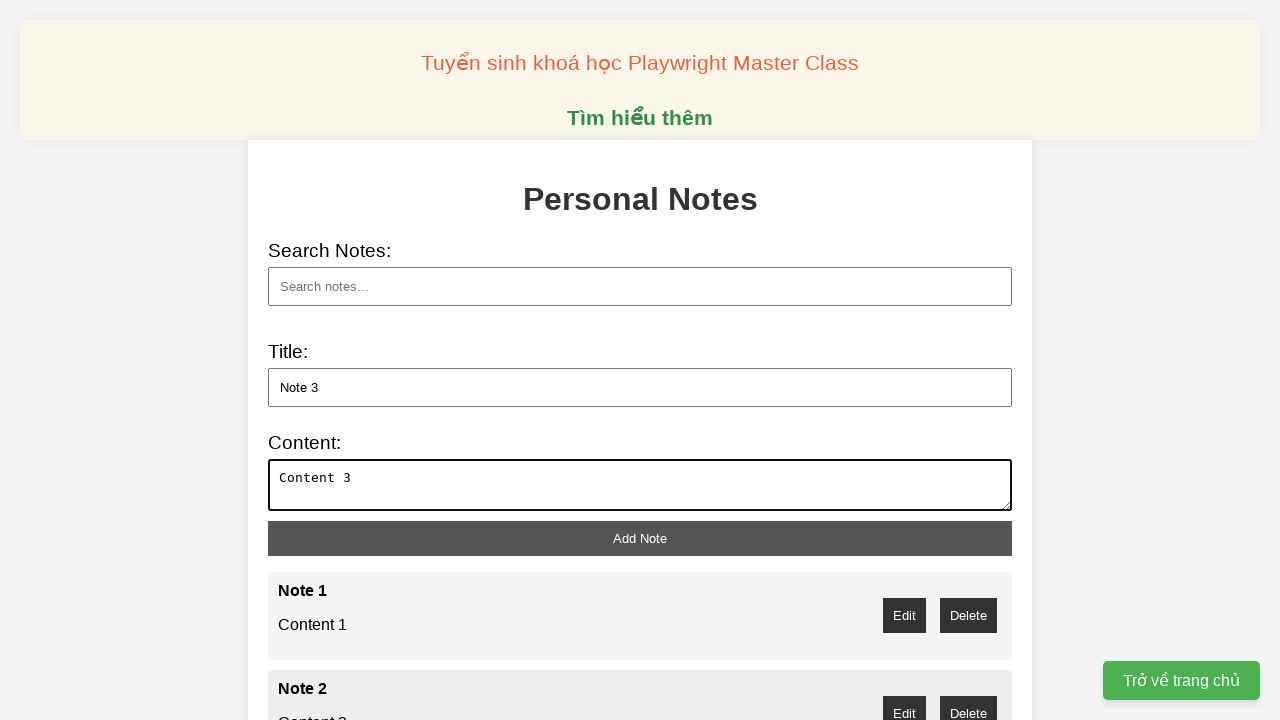

Clicked add note button to save 'Note 3' at (640, 538) on xpath=//button[@id="add-note"]
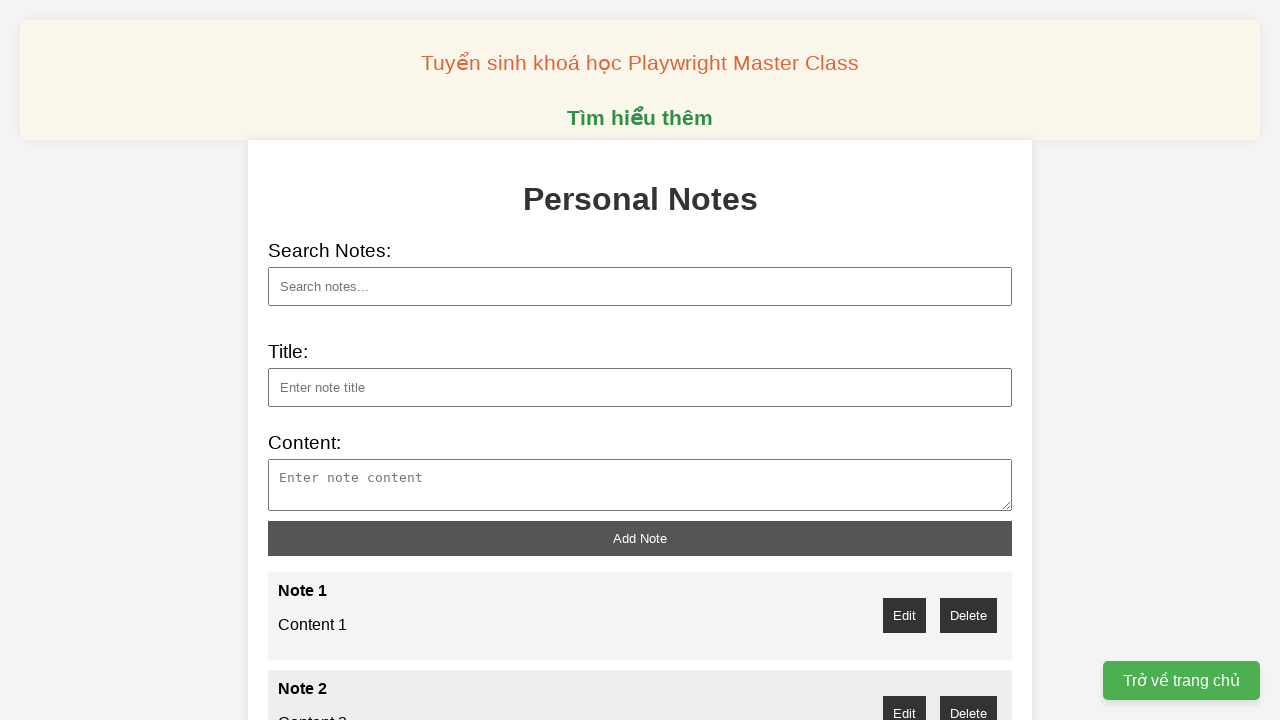

Waited 100ms for note to be added
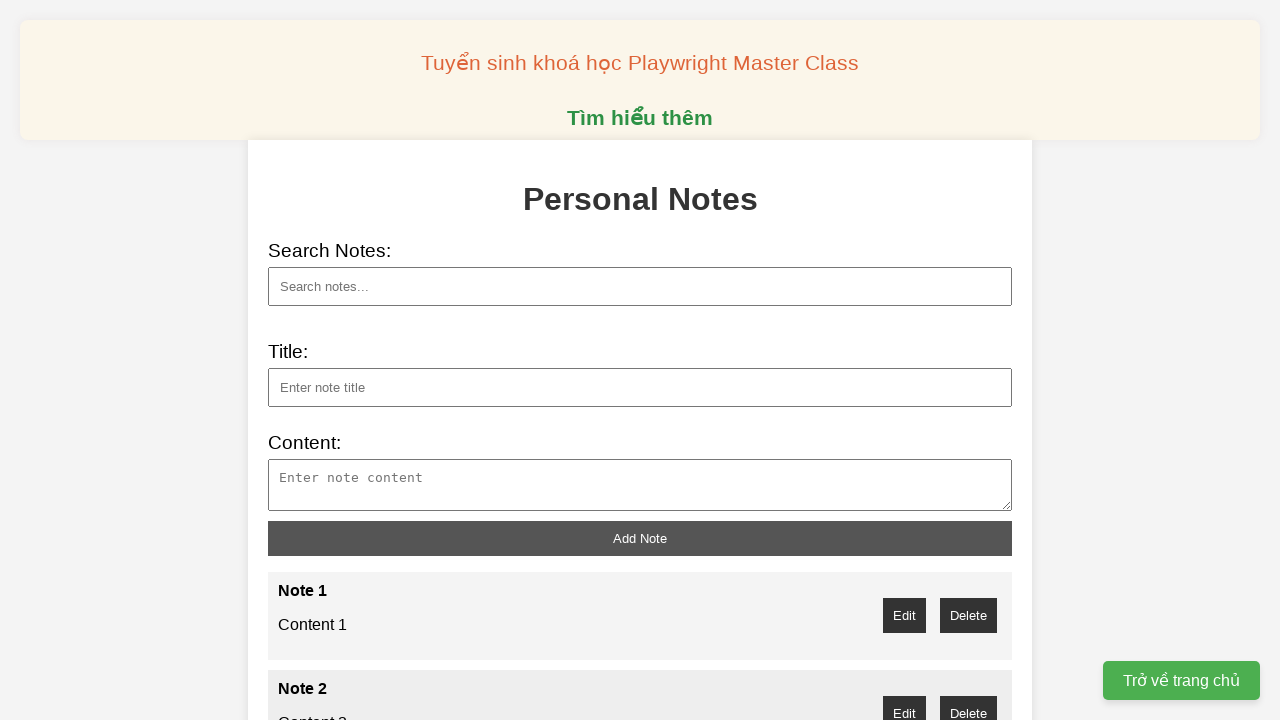

Filled note title field with 'Note 4' on xpath=//input[@id="note-title"]
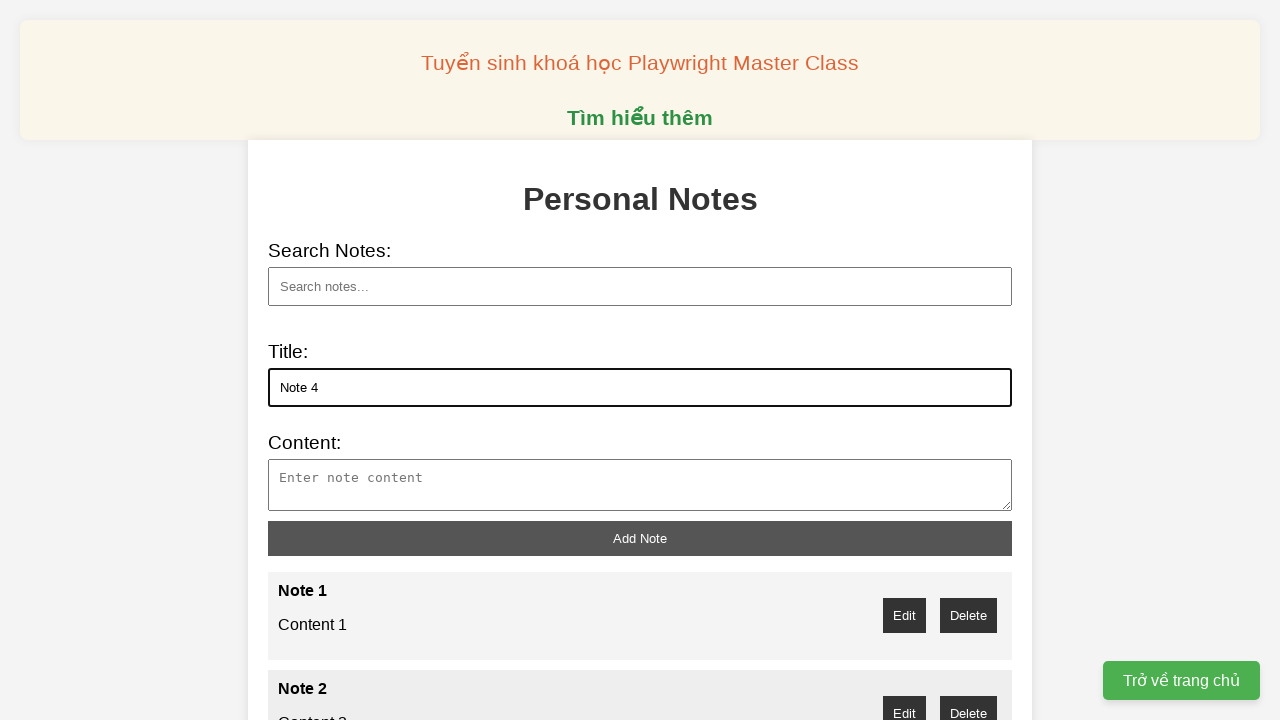

Filled note content field with 'Content 4' on xpath=//textarea[@id="note-content"]
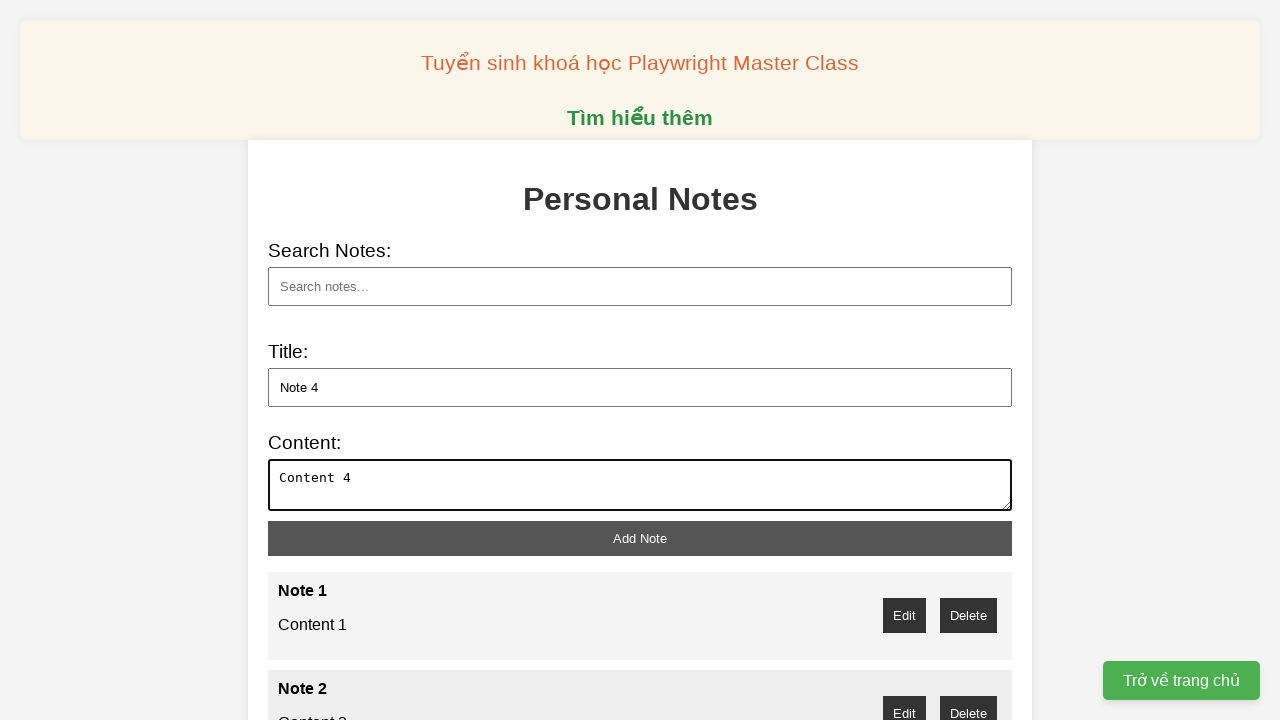

Clicked add note button to save 'Note 4' at (640, 538) on xpath=//button[@id="add-note"]
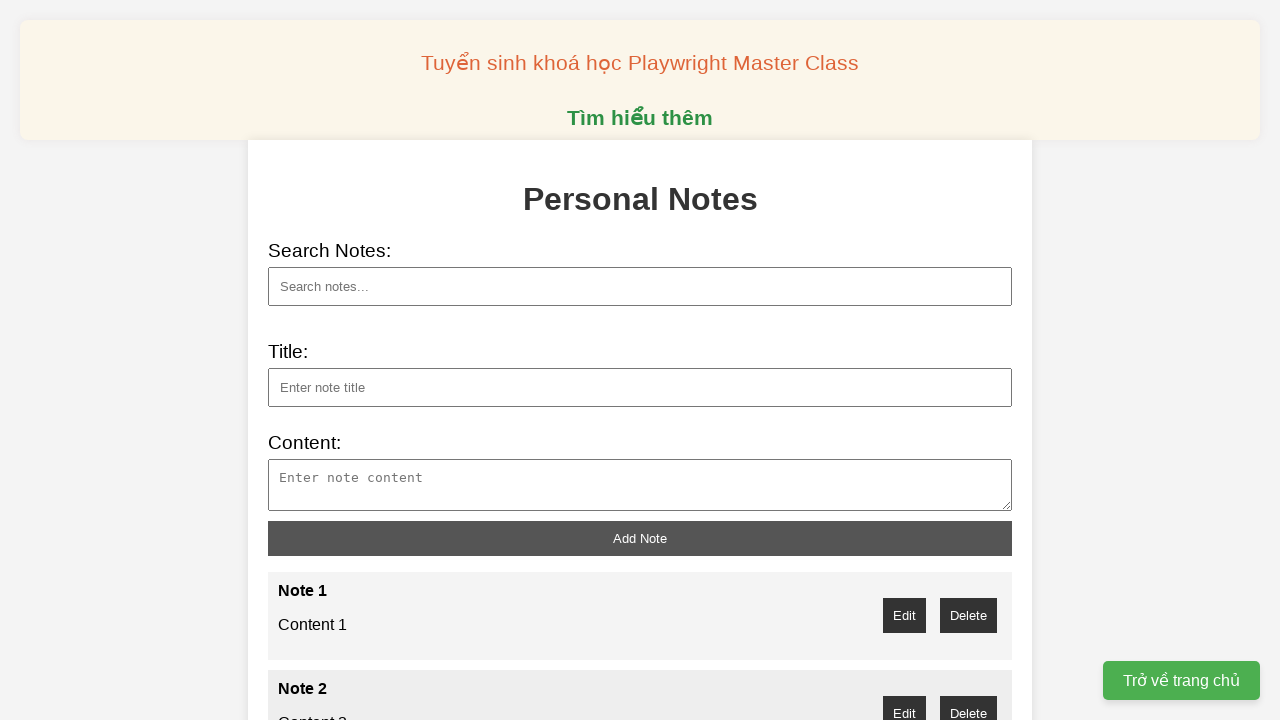

Waited 100ms for note to be added
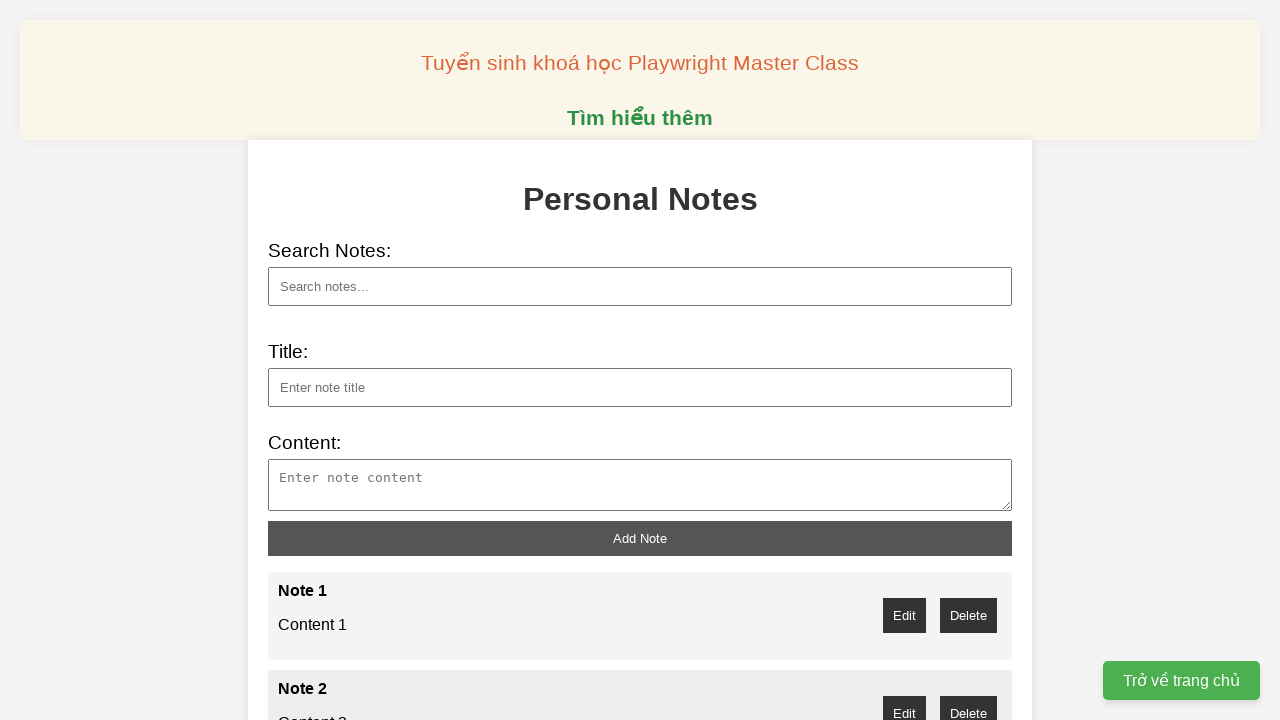

Filled note title field with 'Note 5' on xpath=//input[@id="note-title"]
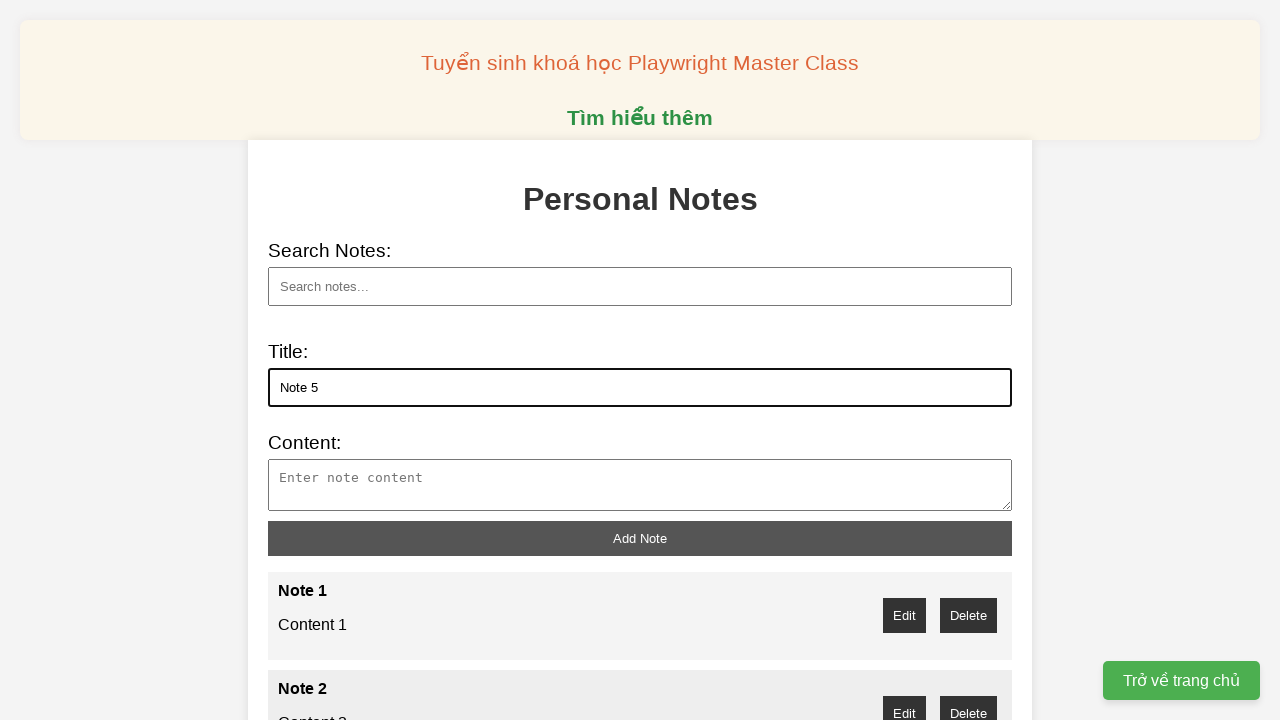

Filled note content field with 'Content 5' on xpath=//textarea[@id="note-content"]
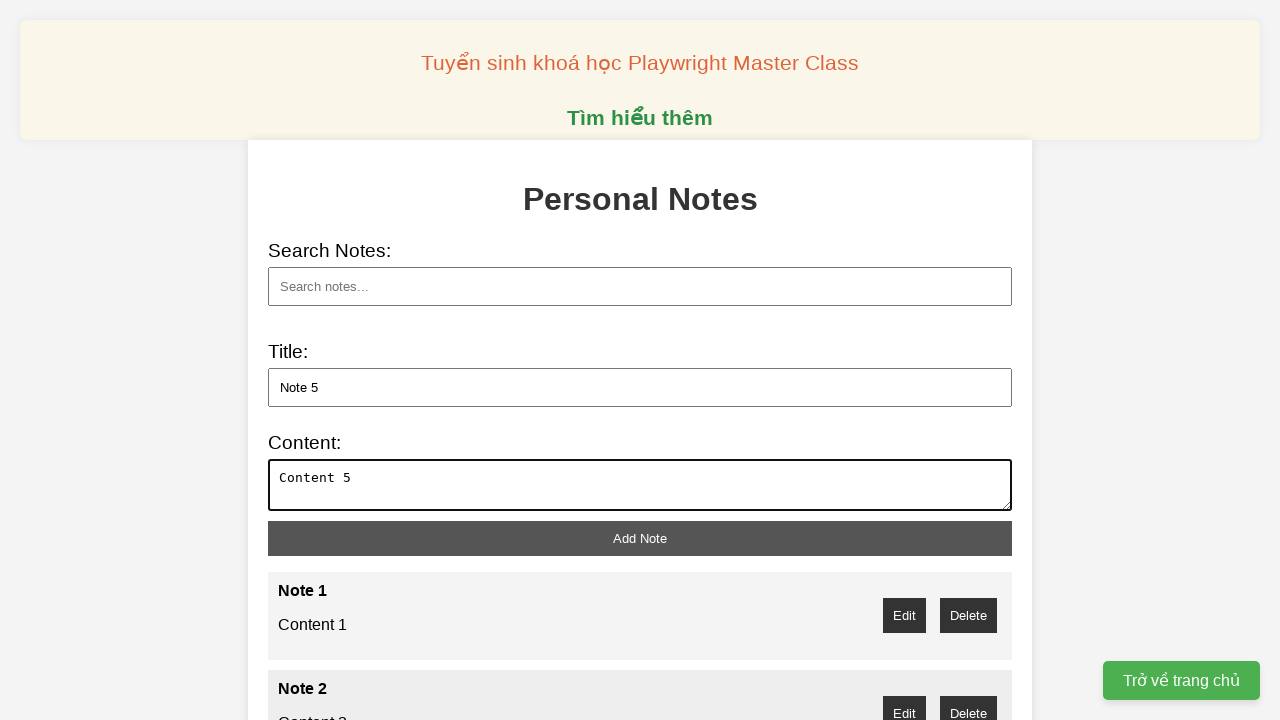

Clicked add note button to save 'Note 5' at (640, 538) on xpath=//button[@id="add-note"]
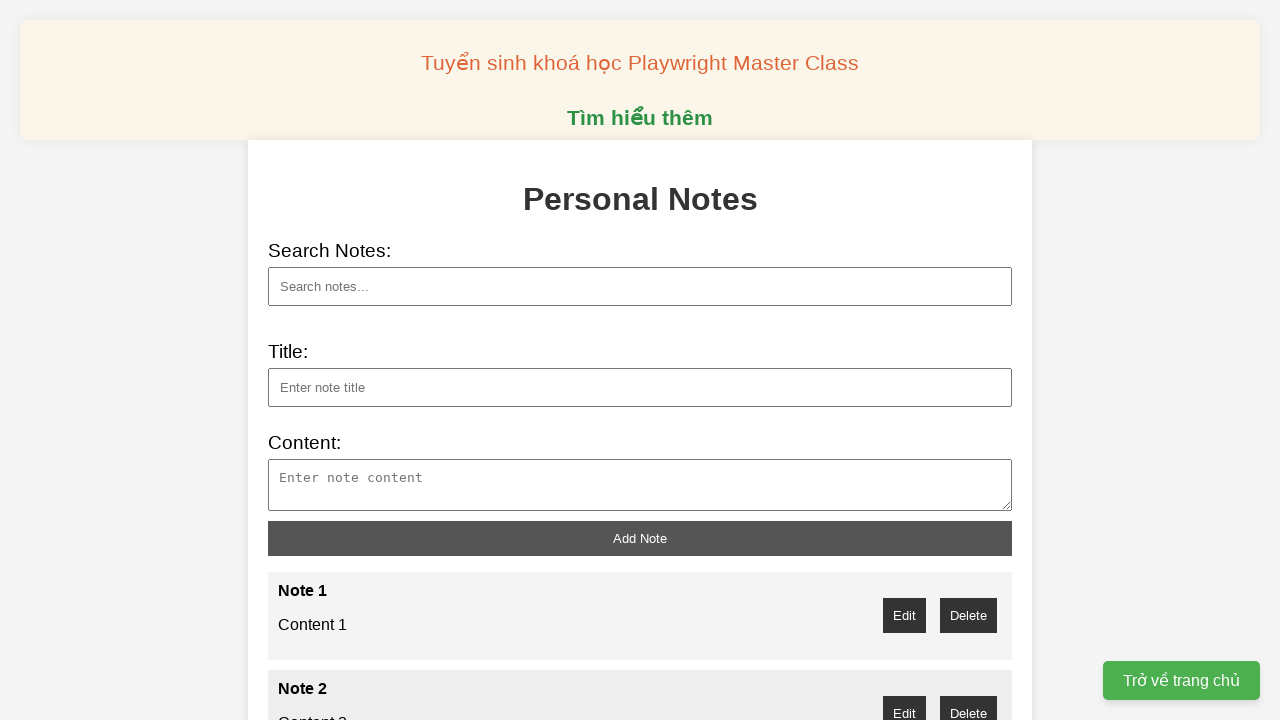

Waited 100ms for note to be added
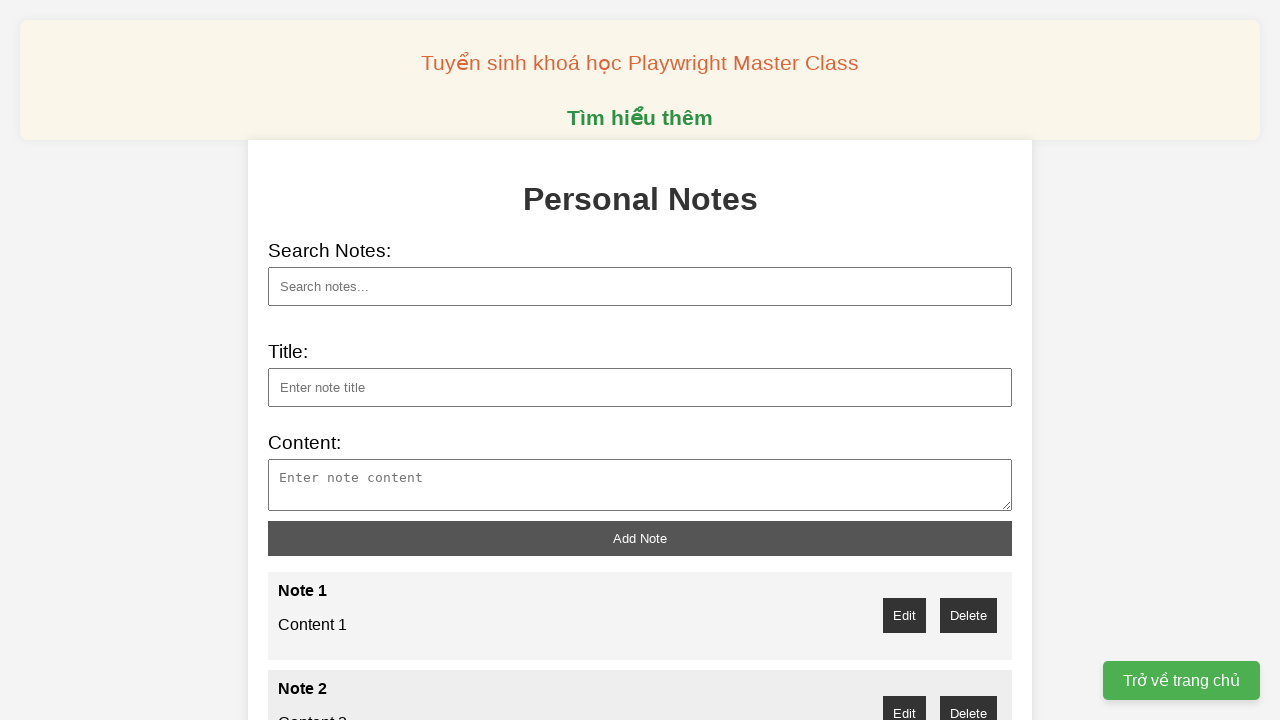

Filled note title field with 'Note 6' on xpath=//input[@id="note-title"]
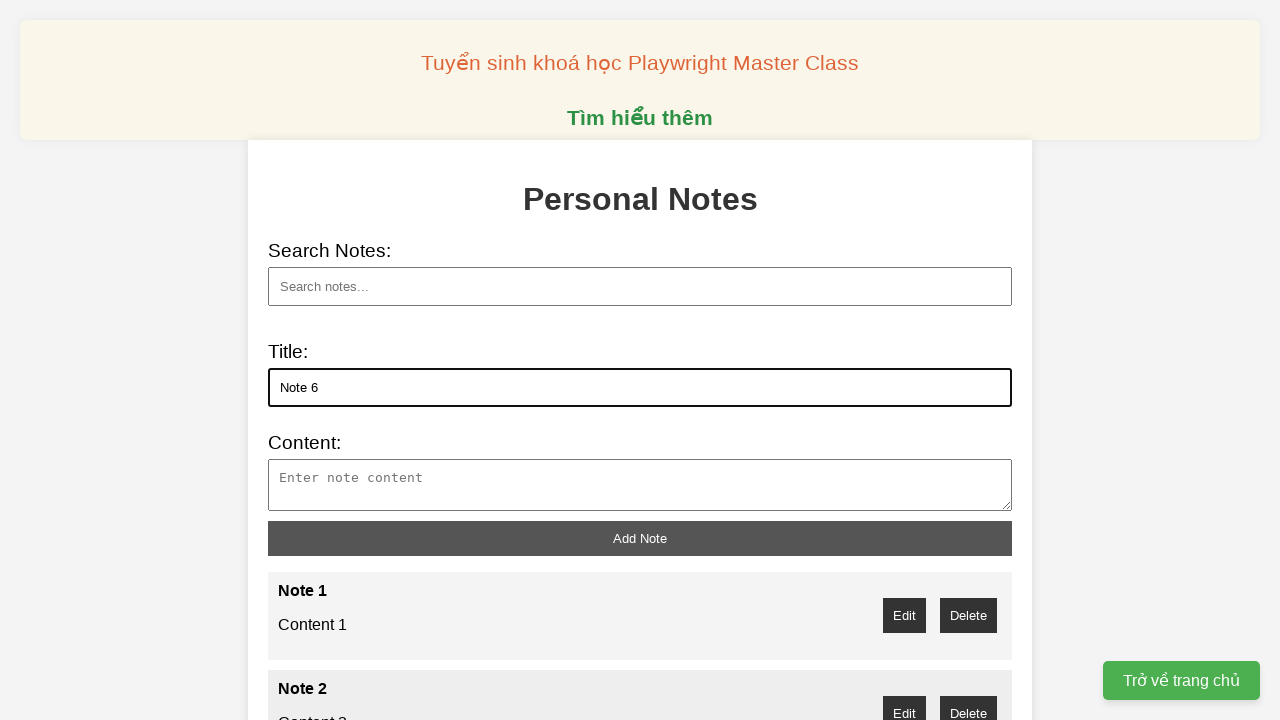

Filled note content field with 'Content 6' on xpath=//textarea[@id="note-content"]
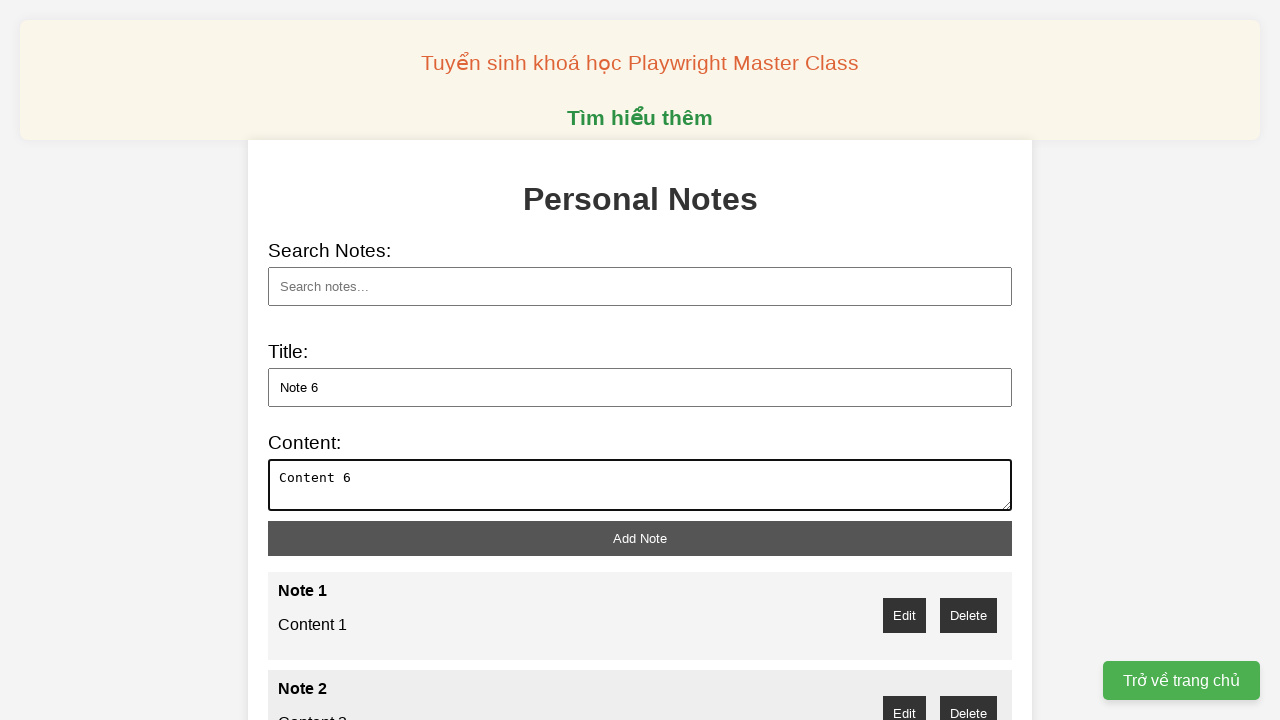

Clicked add note button to save 'Note 6' at (640, 538) on xpath=//button[@id="add-note"]
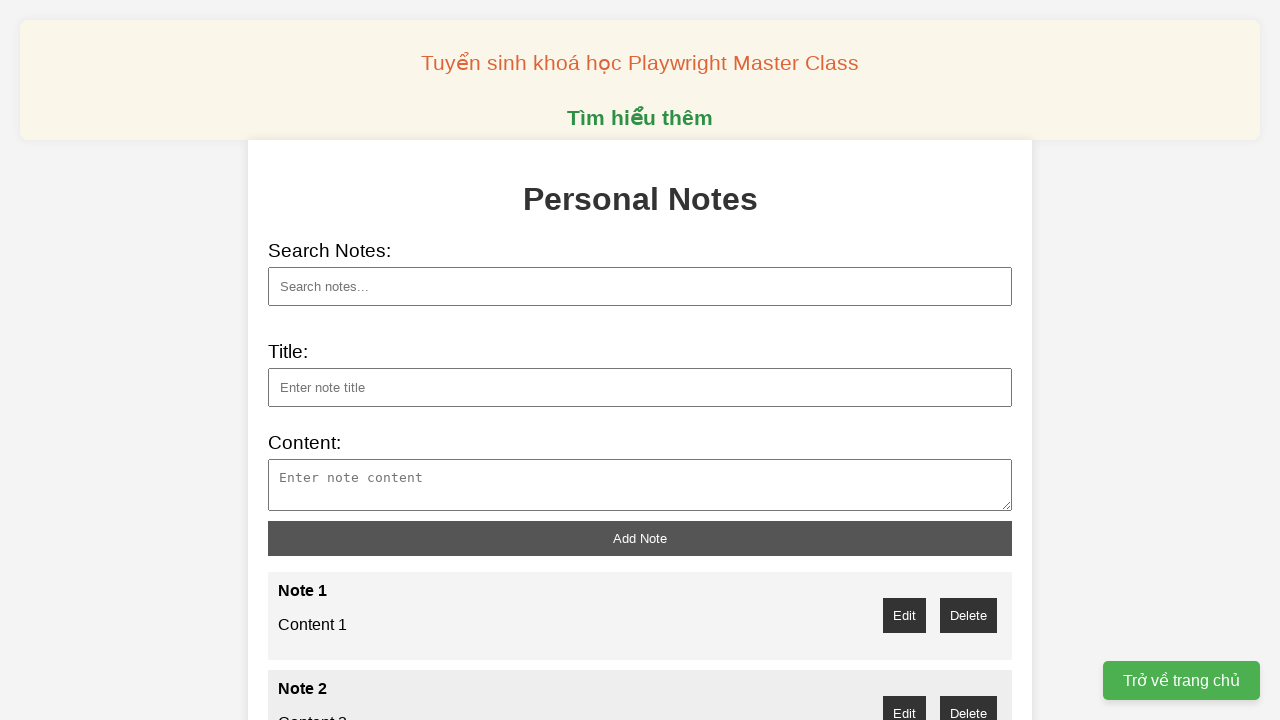

Waited 100ms for note to be added
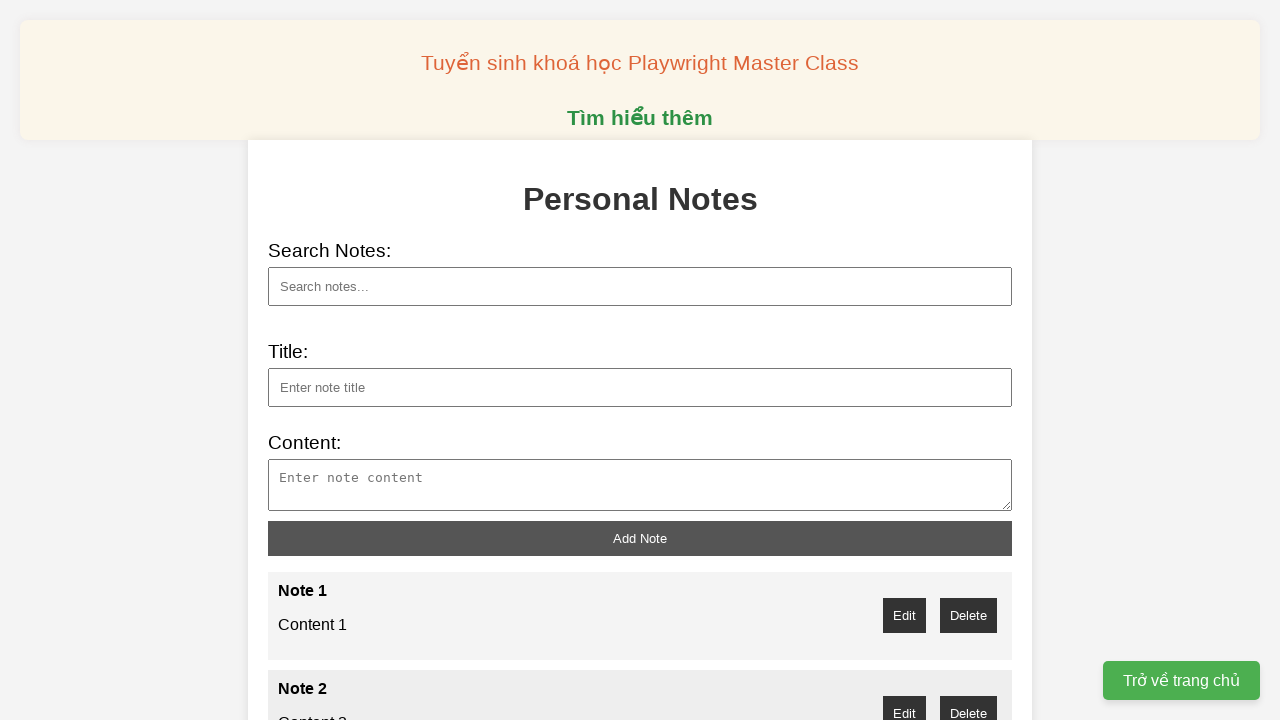

Filled note title field with 'Note 7' on xpath=//input[@id="note-title"]
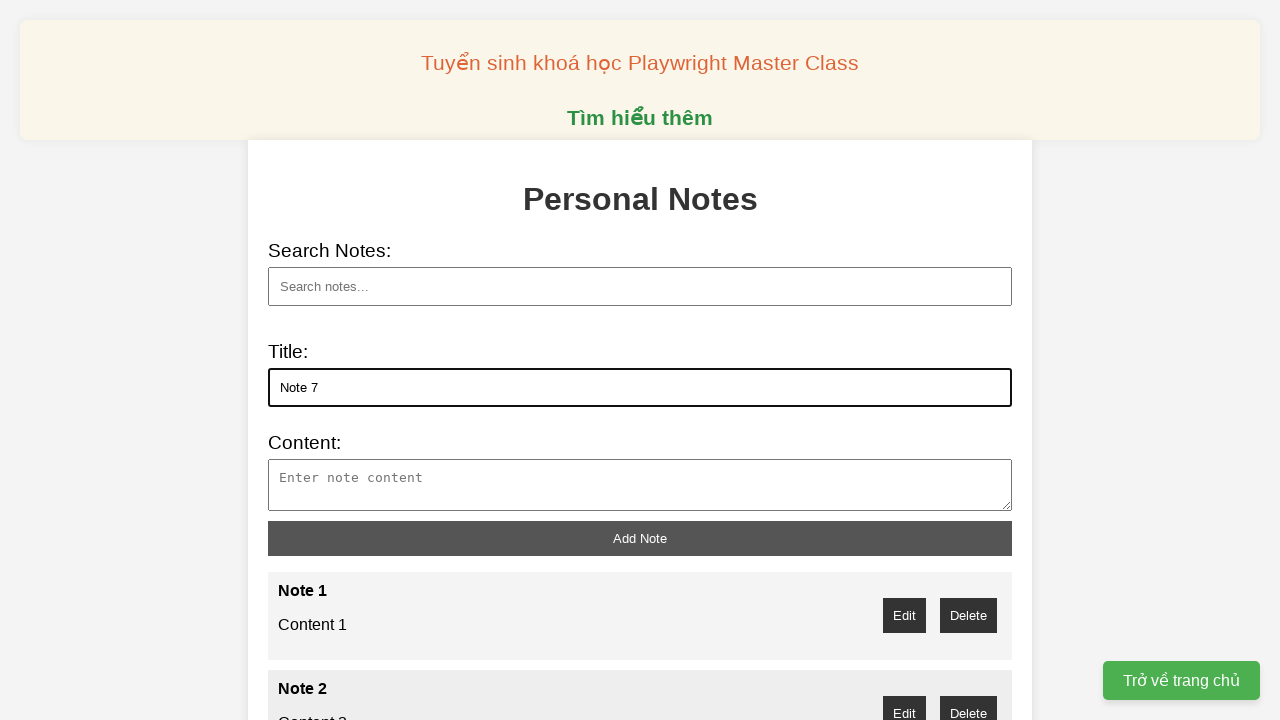

Filled note content field with 'Content 7' on xpath=//textarea[@id="note-content"]
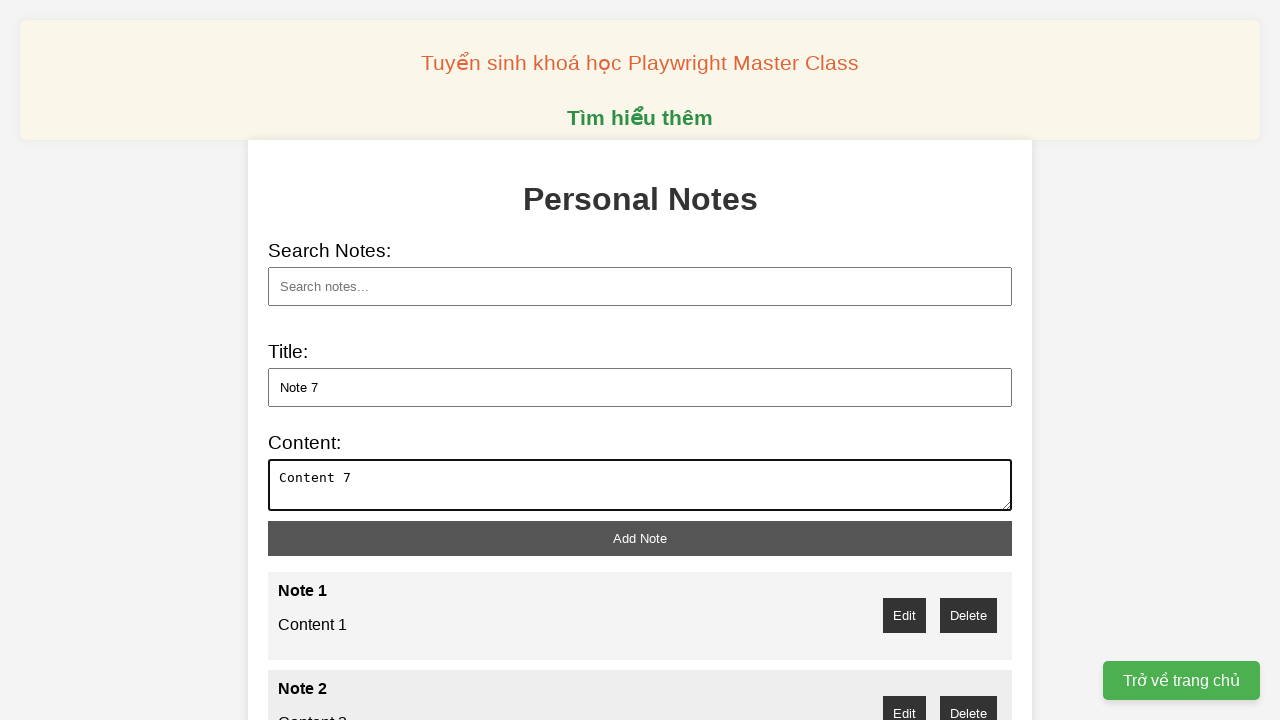

Clicked add note button to save 'Note 7' at (640, 538) on xpath=//button[@id="add-note"]
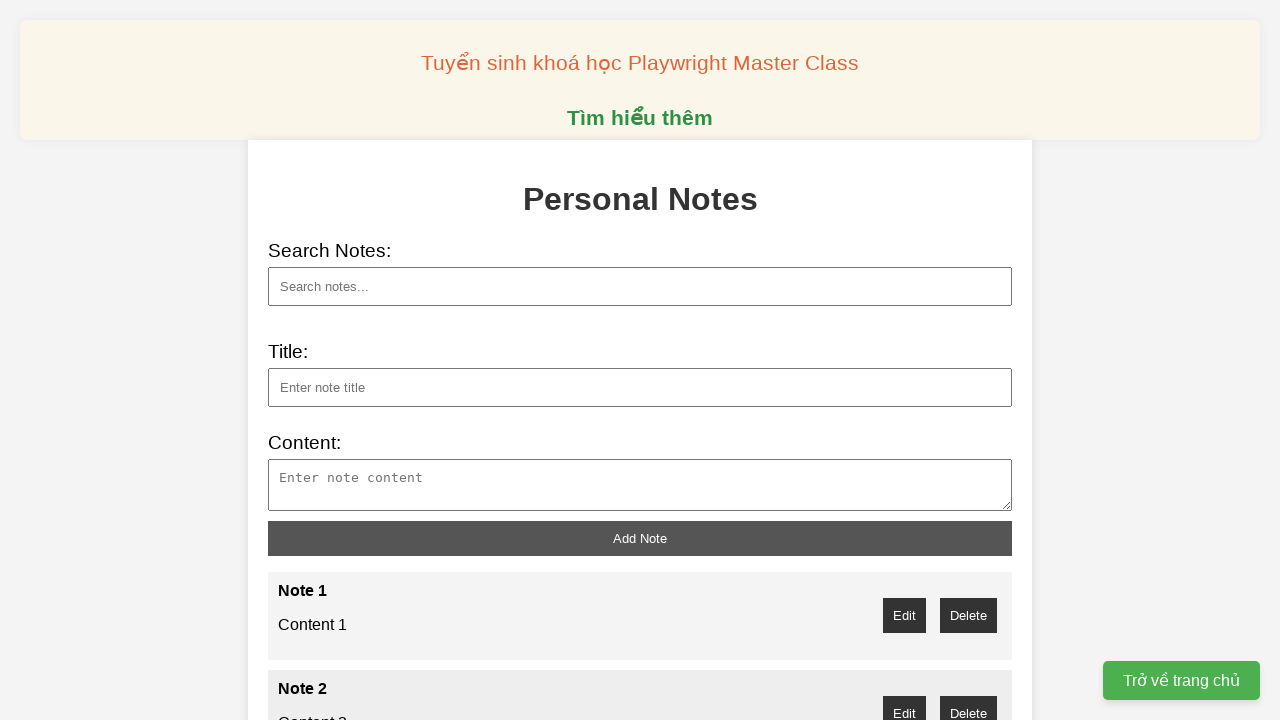

Waited 100ms for note to be added
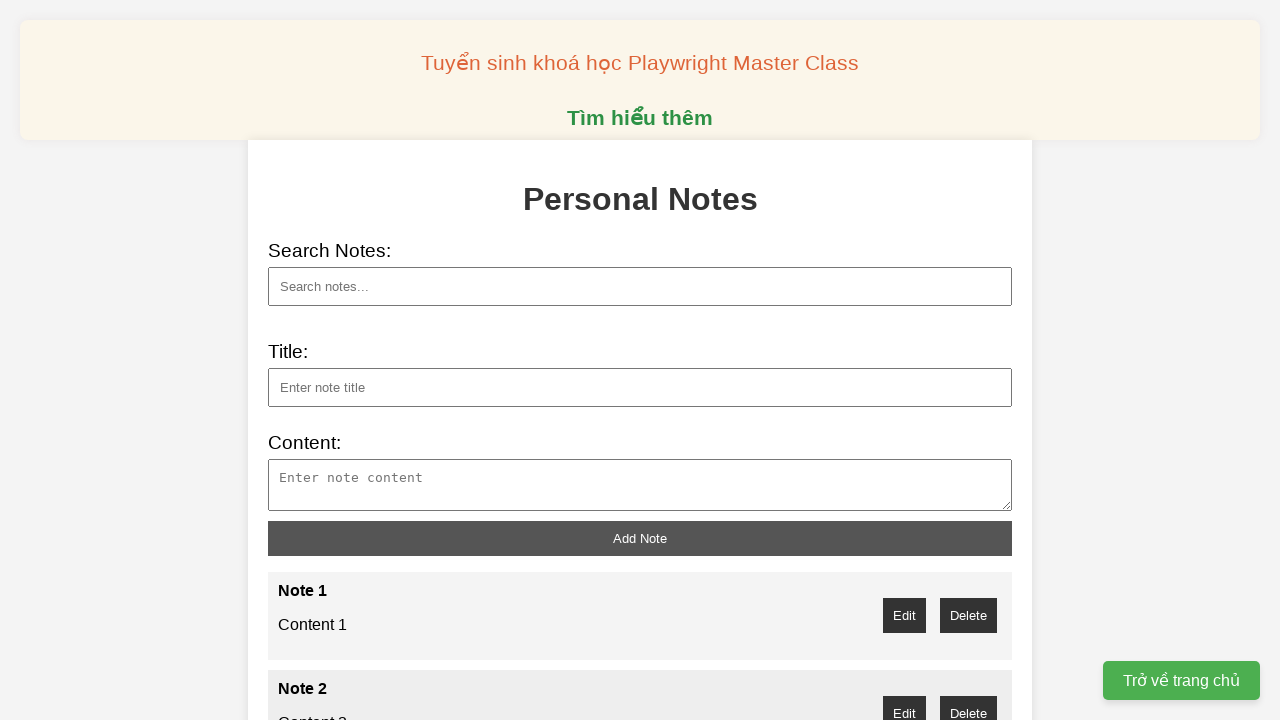

Filled note title field with 'Note 8' on xpath=//input[@id="note-title"]
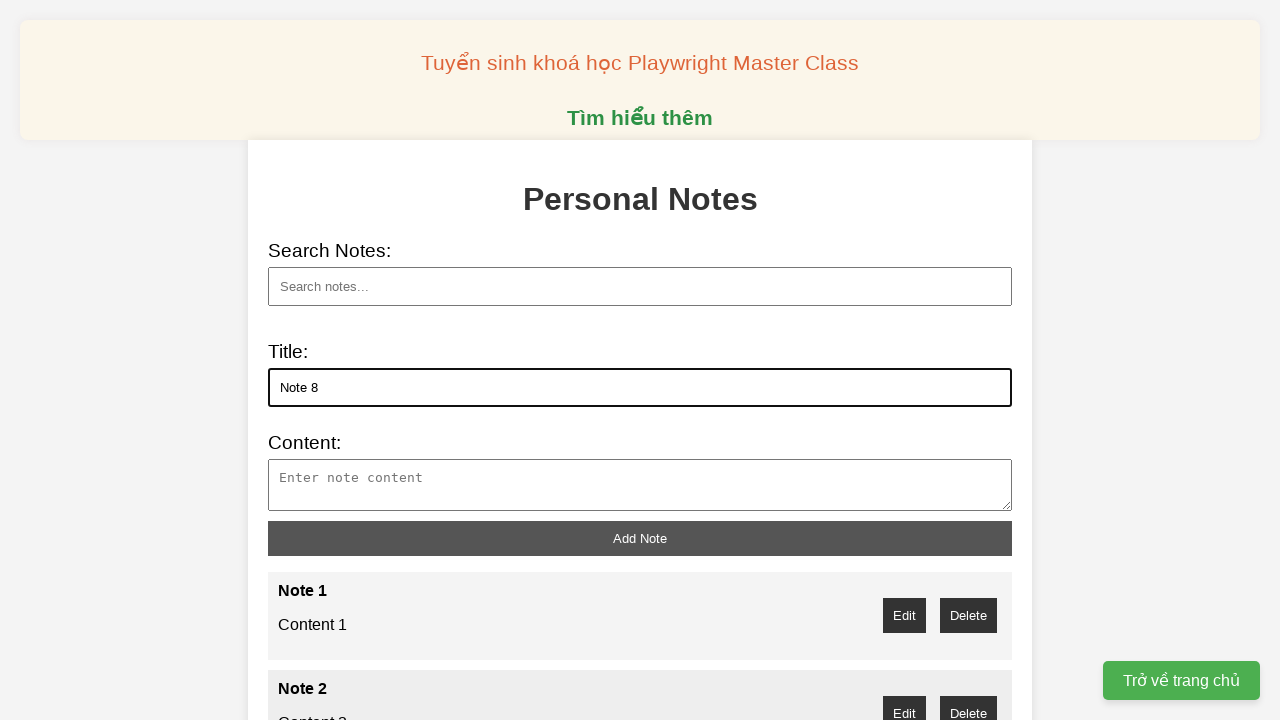

Filled note content field with 'Content 8' on xpath=//textarea[@id="note-content"]
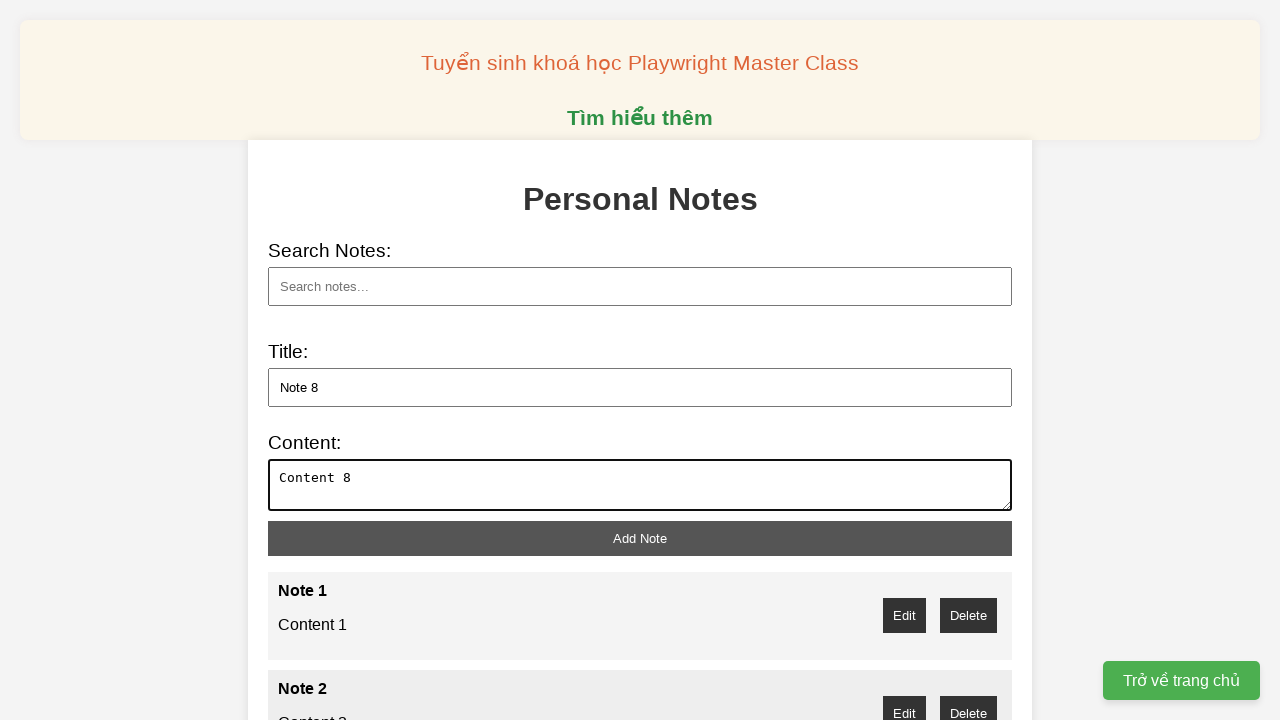

Clicked add note button to save 'Note 8' at (640, 538) on xpath=//button[@id="add-note"]
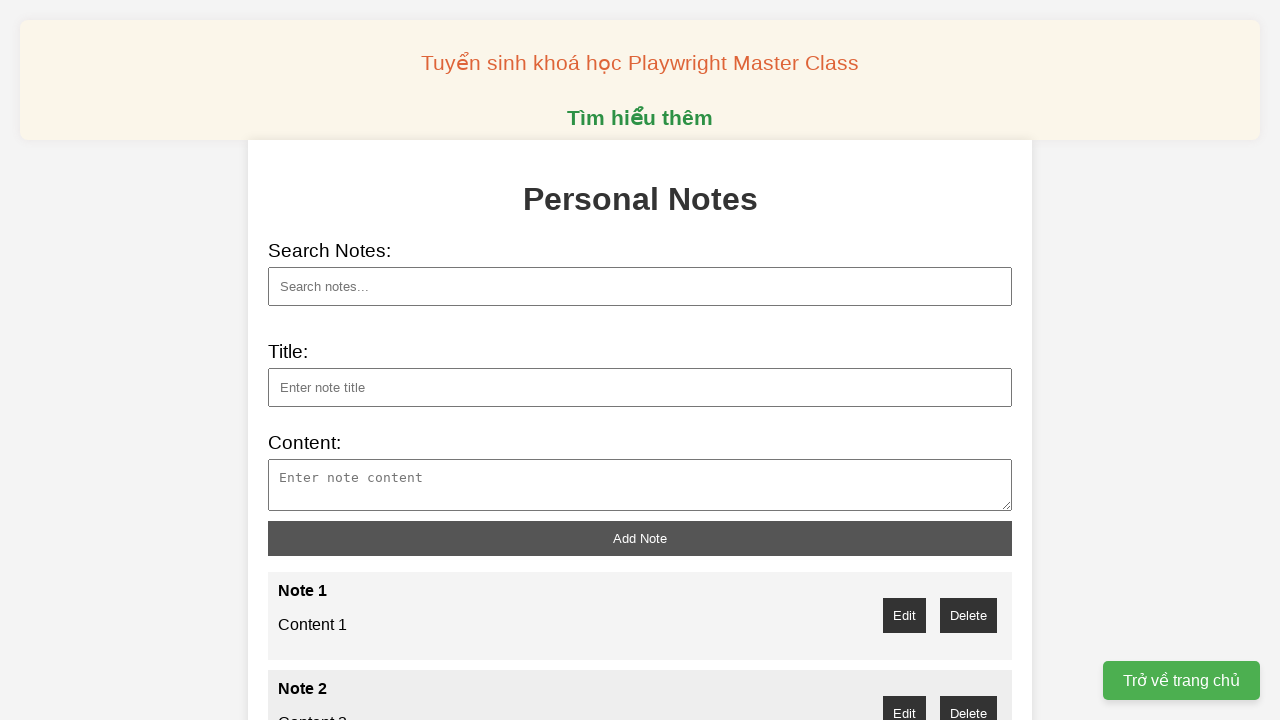

Waited 100ms for note to be added
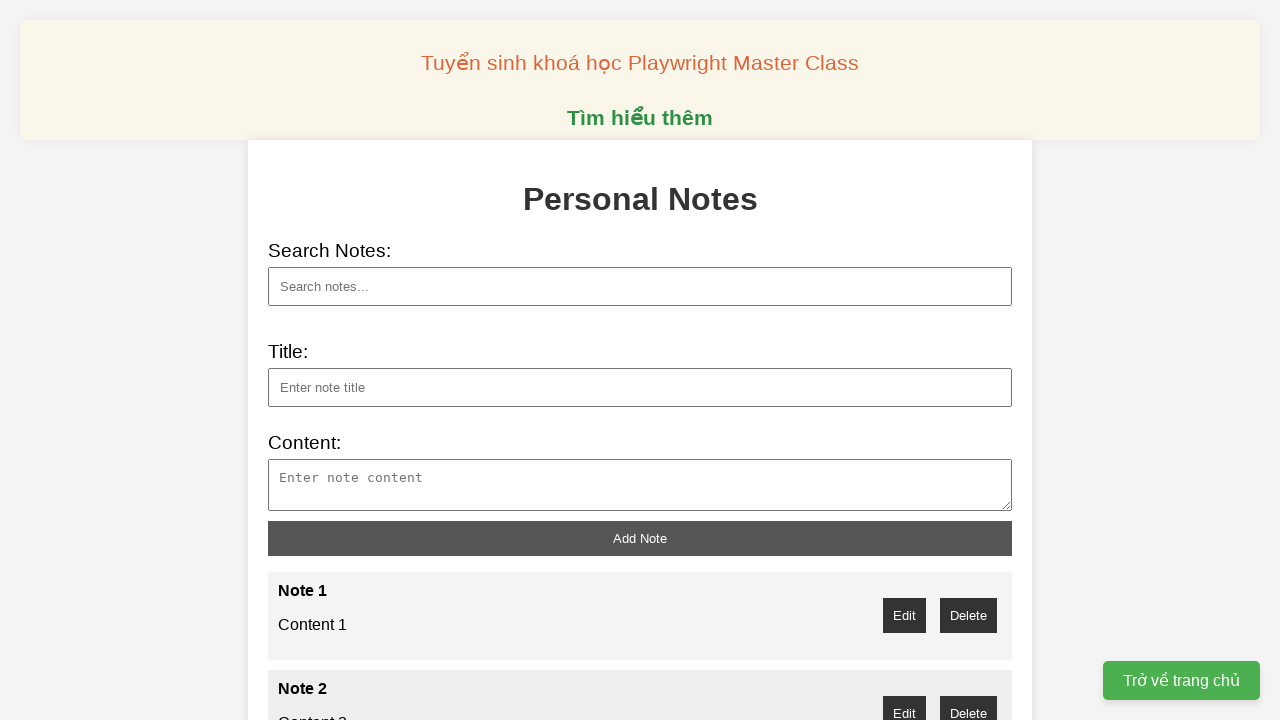

Filled note title field with 'Note 9' on xpath=//input[@id="note-title"]
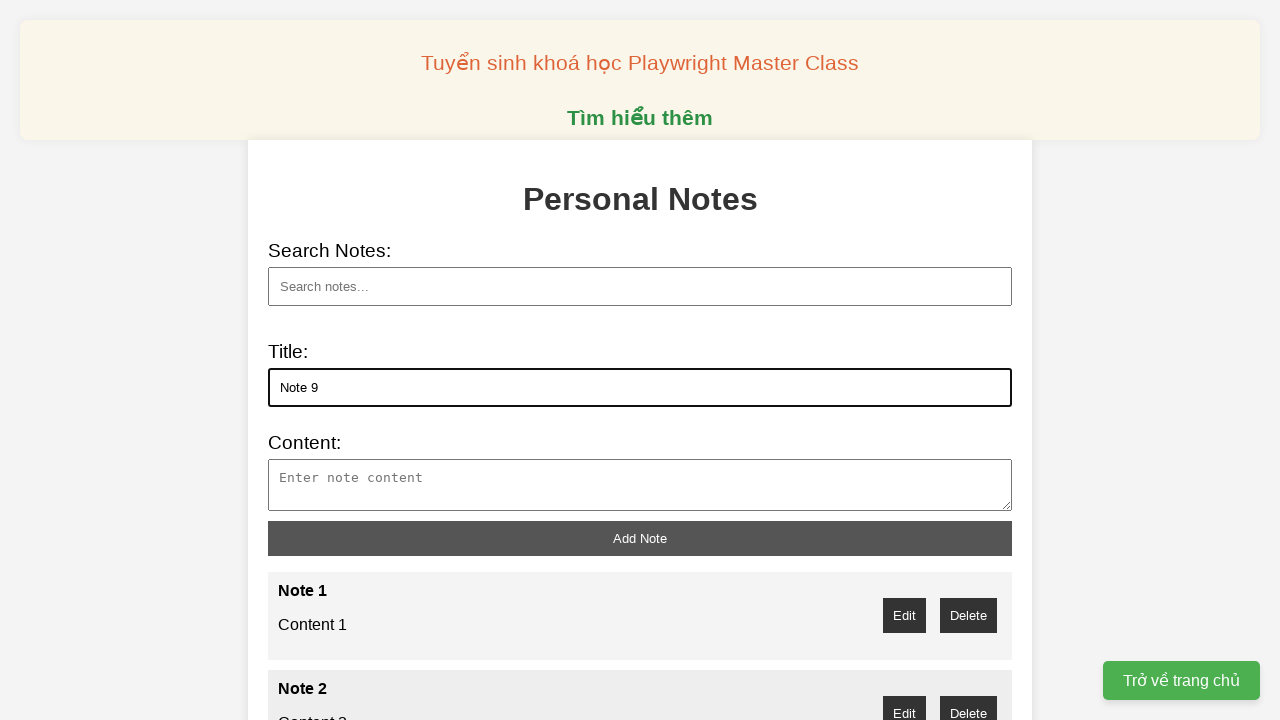

Filled note content field with 'Content 9' on xpath=//textarea[@id="note-content"]
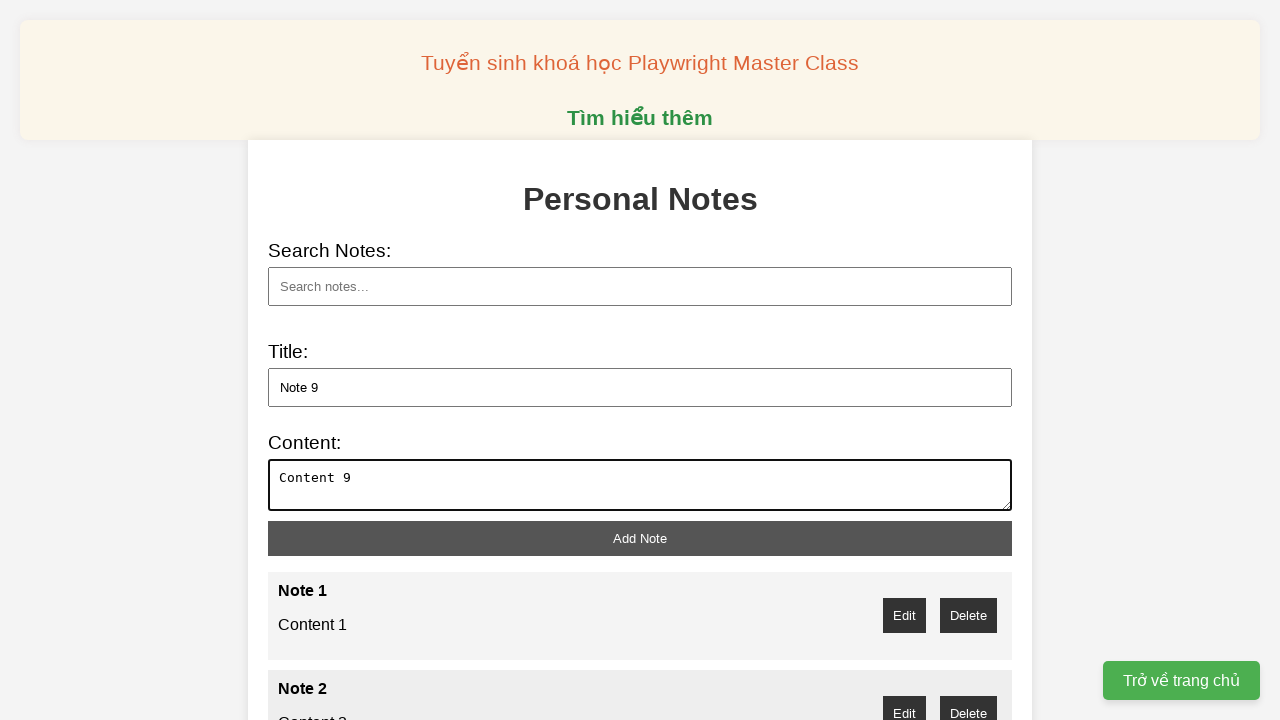

Clicked add note button to save 'Note 9' at (640, 538) on xpath=//button[@id="add-note"]
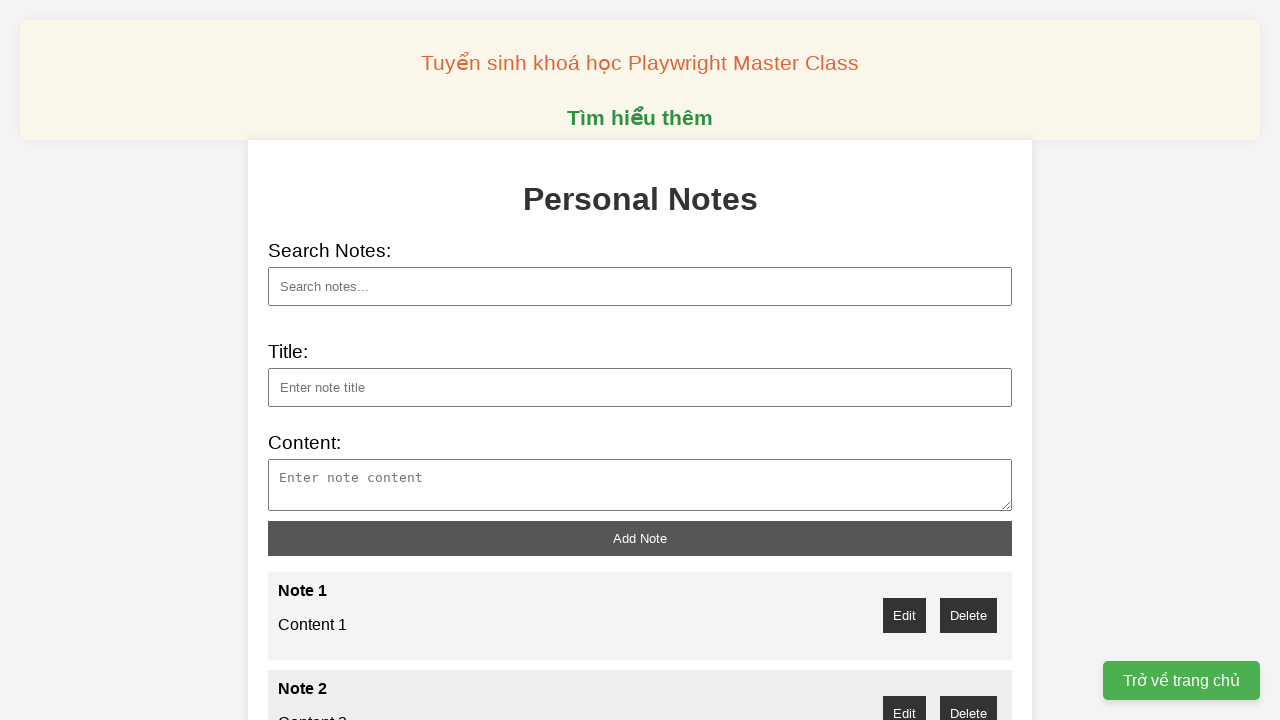

Waited 100ms for note to be added
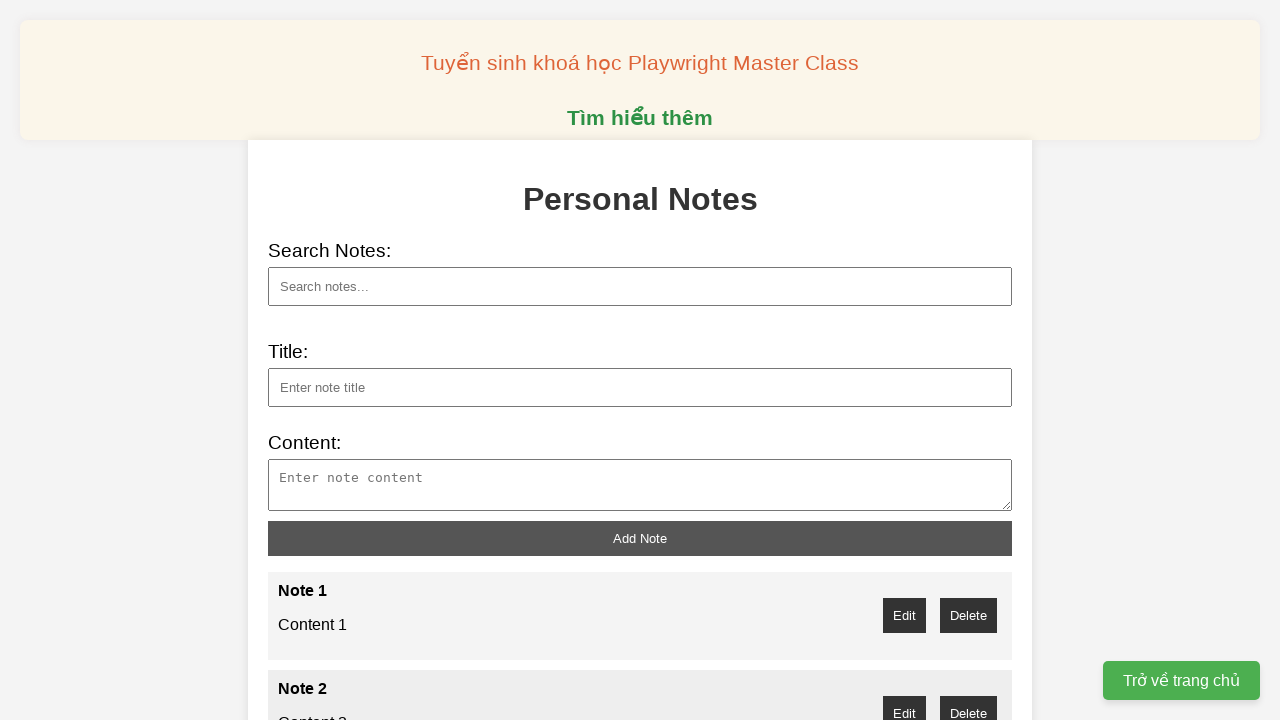

Filled note title field with 'Note 10' on xpath=//input[@id="note-title"]
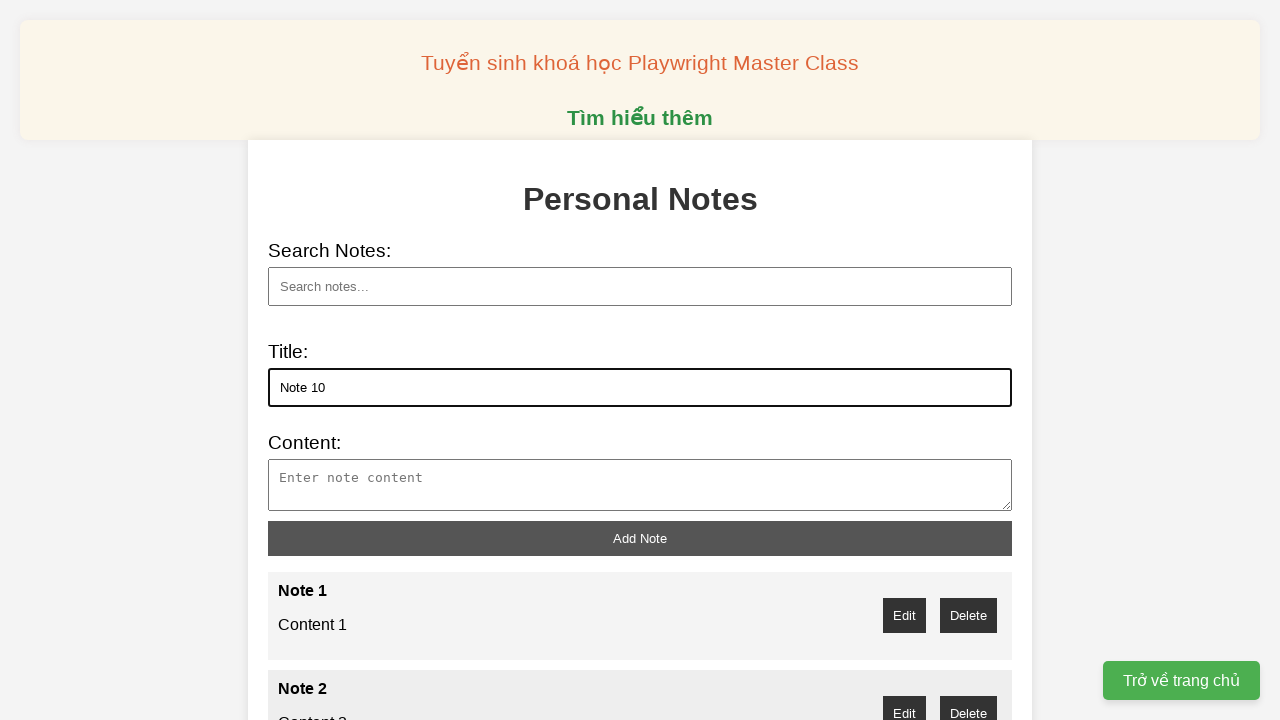

Filled note content field with 'Content 10' on xpath=//textarea[@id="note-content"]
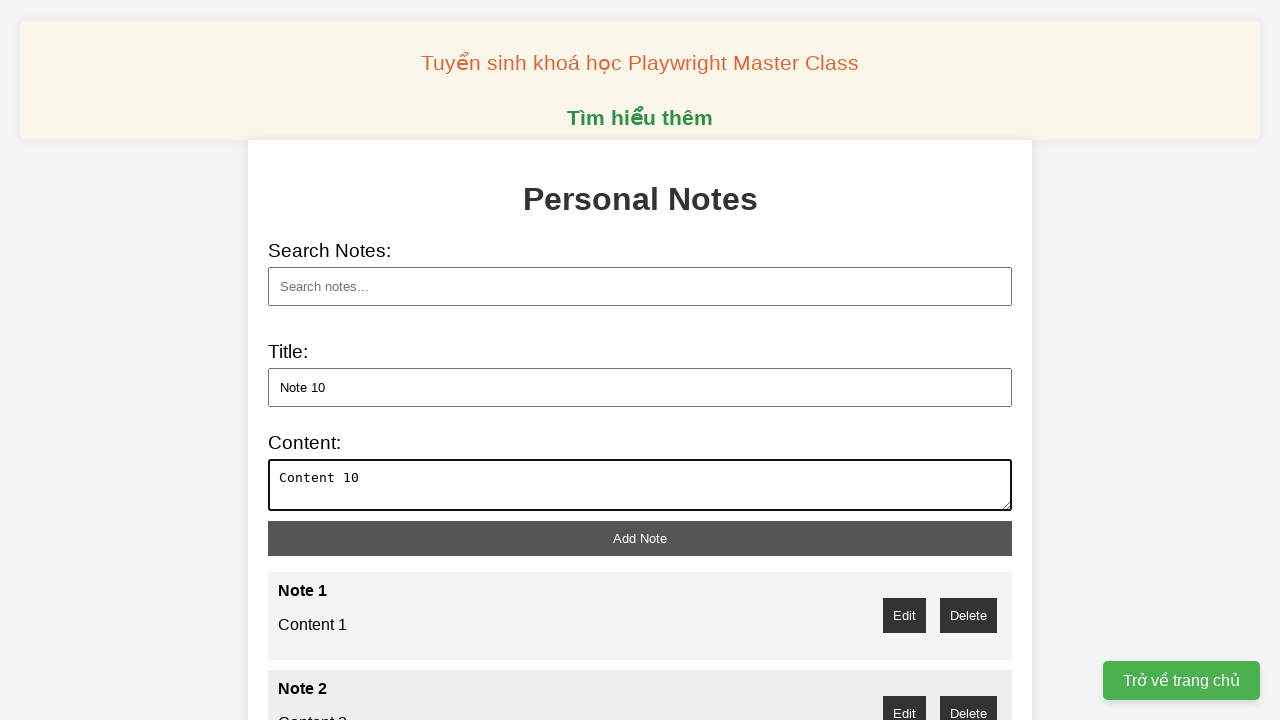

Clicked add note button to save 'Note 10' at (640, 538) on xpath=//button[@id="add-note"]
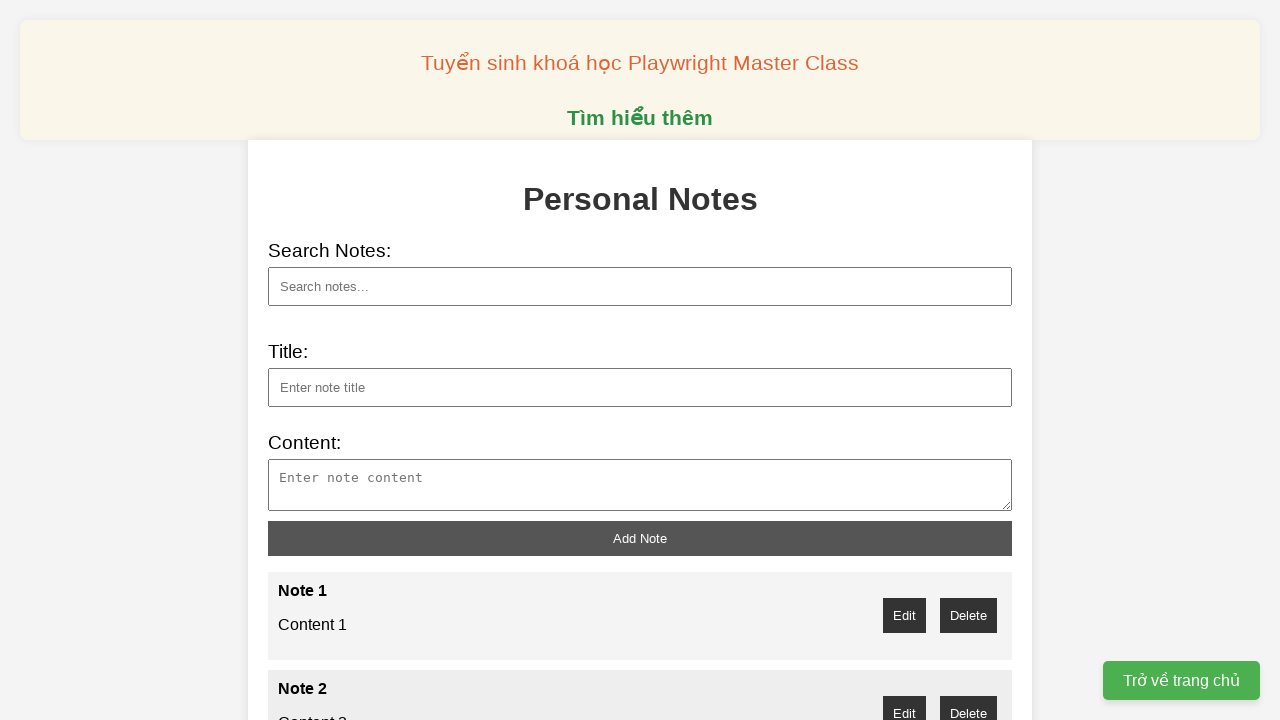

Waited 100ms for note to be added
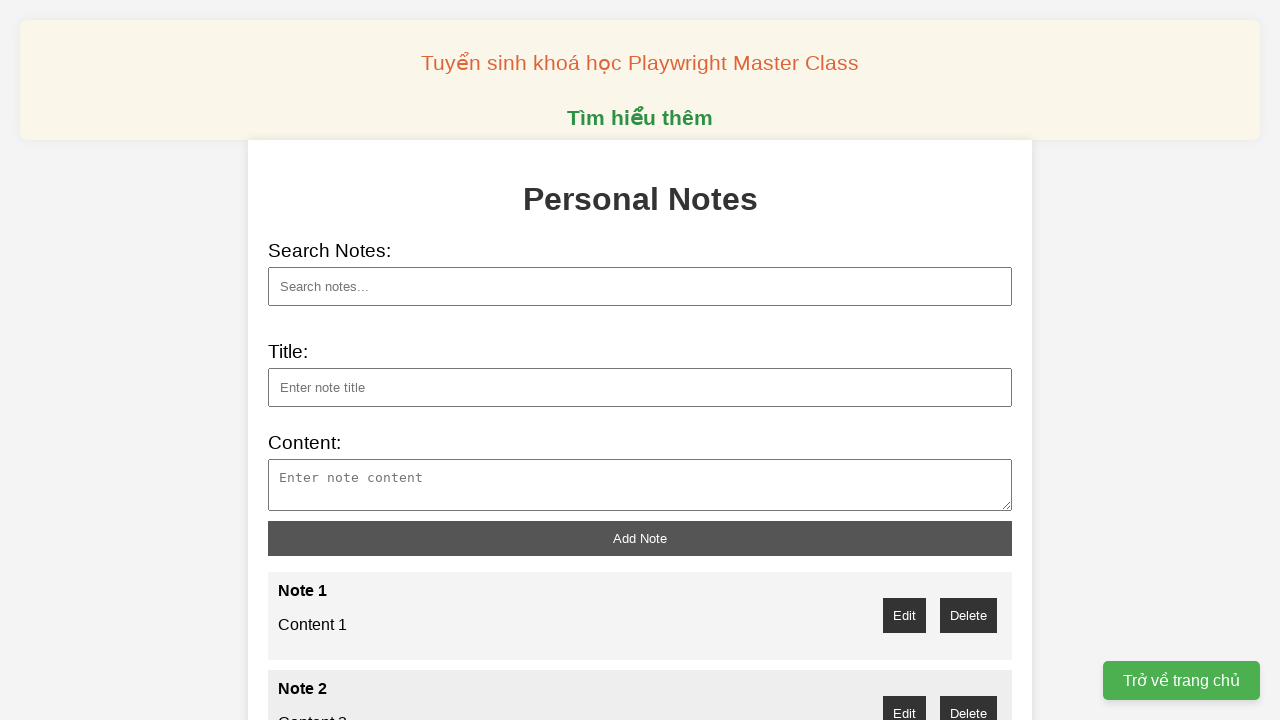

Filled search field with '1' to search for notes by title on xpath=//input[@id="search"]
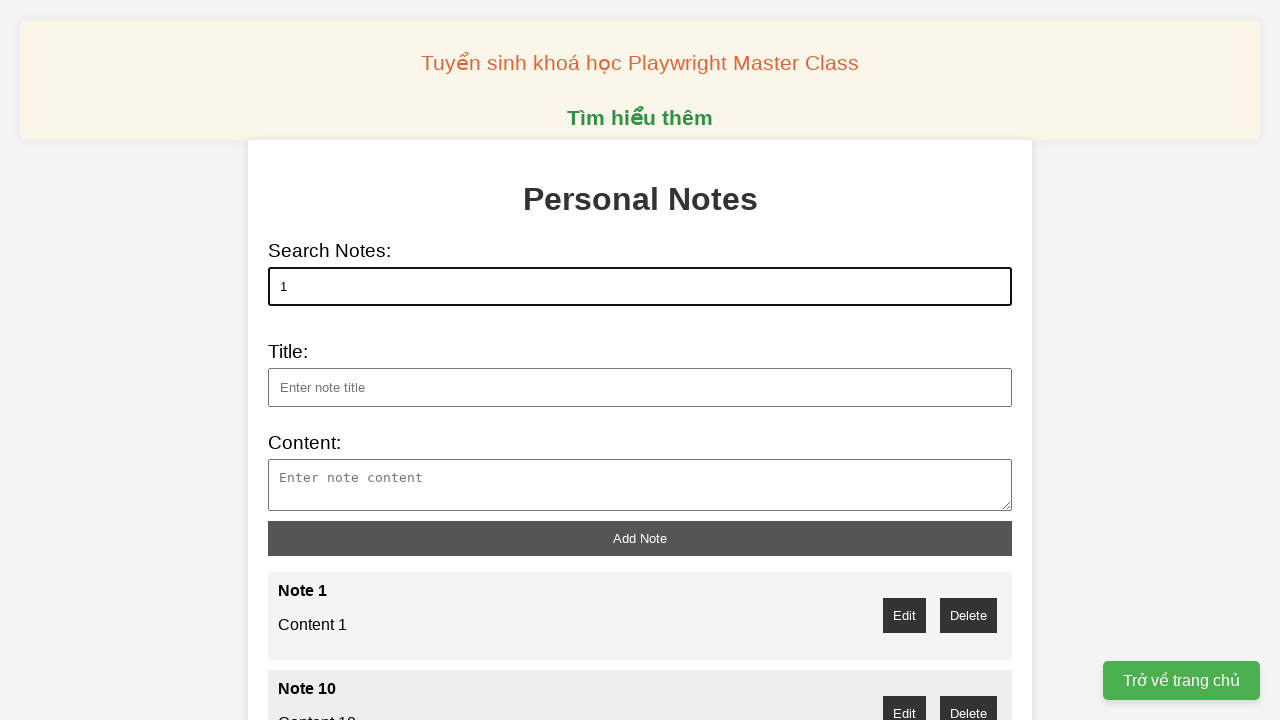

Waited 100ms for search results to appear
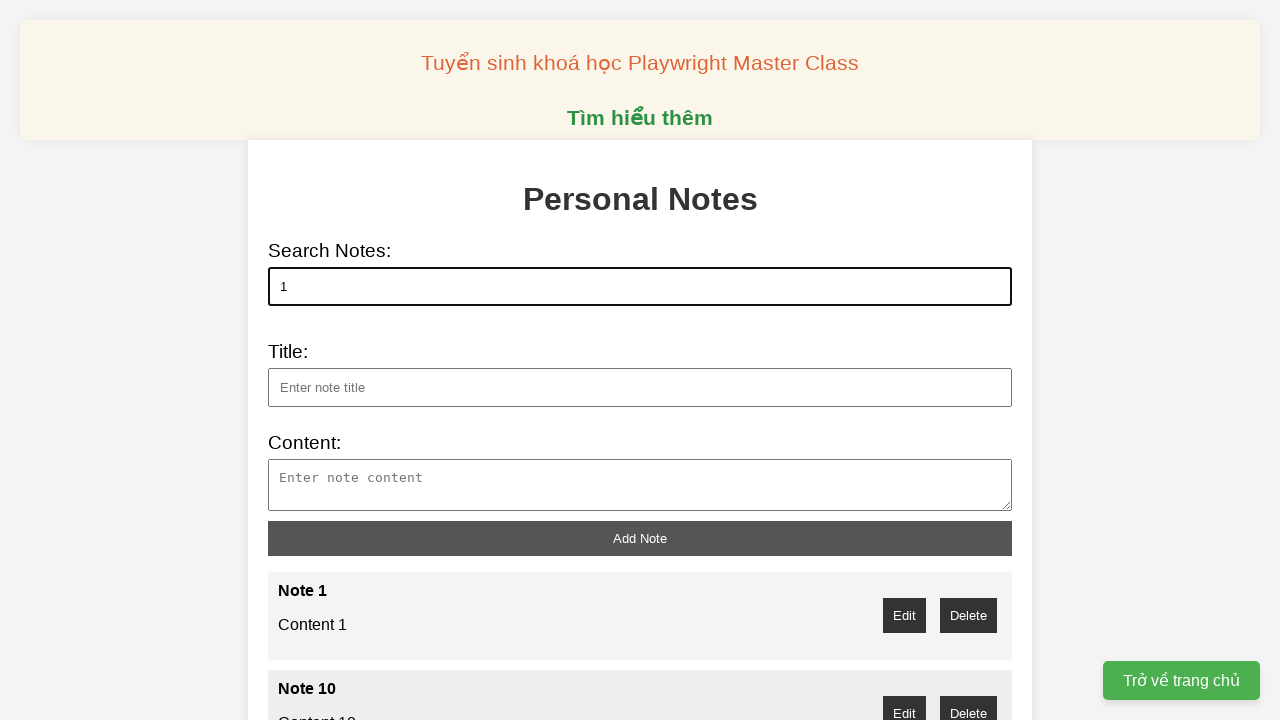

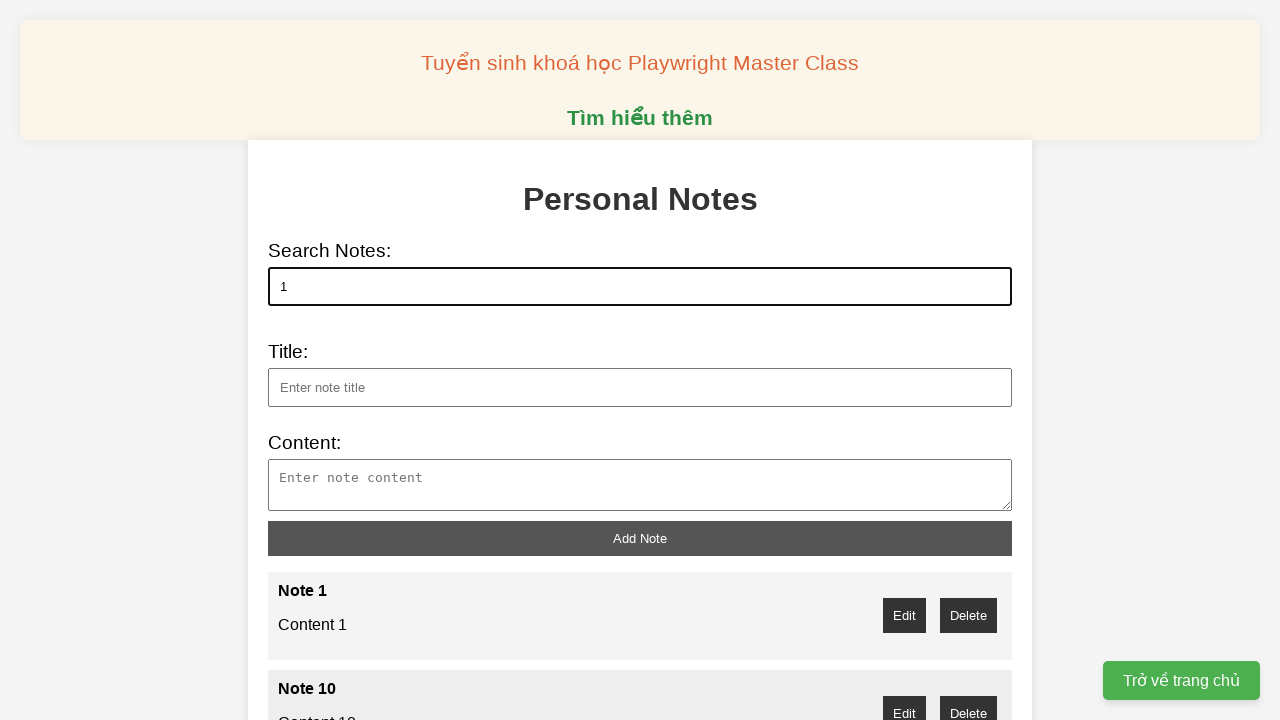